Tests that mixed strategy buy/sell events have correct field states - buy events have enabled loan fields while sell events have zeroed and disabled loan fields.

Starting URL: https://frameworkrealestatesolutions.com/portfolio-simulator-v3.html

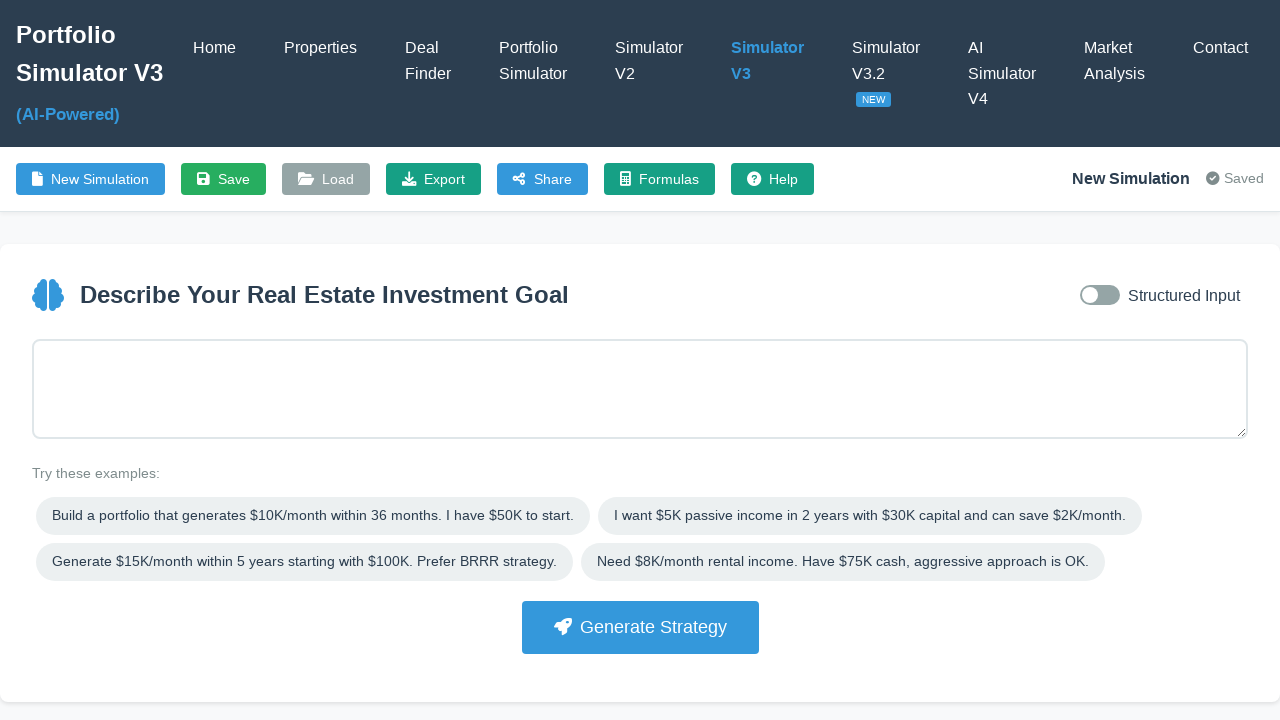

Waited for page to load with networkidle state
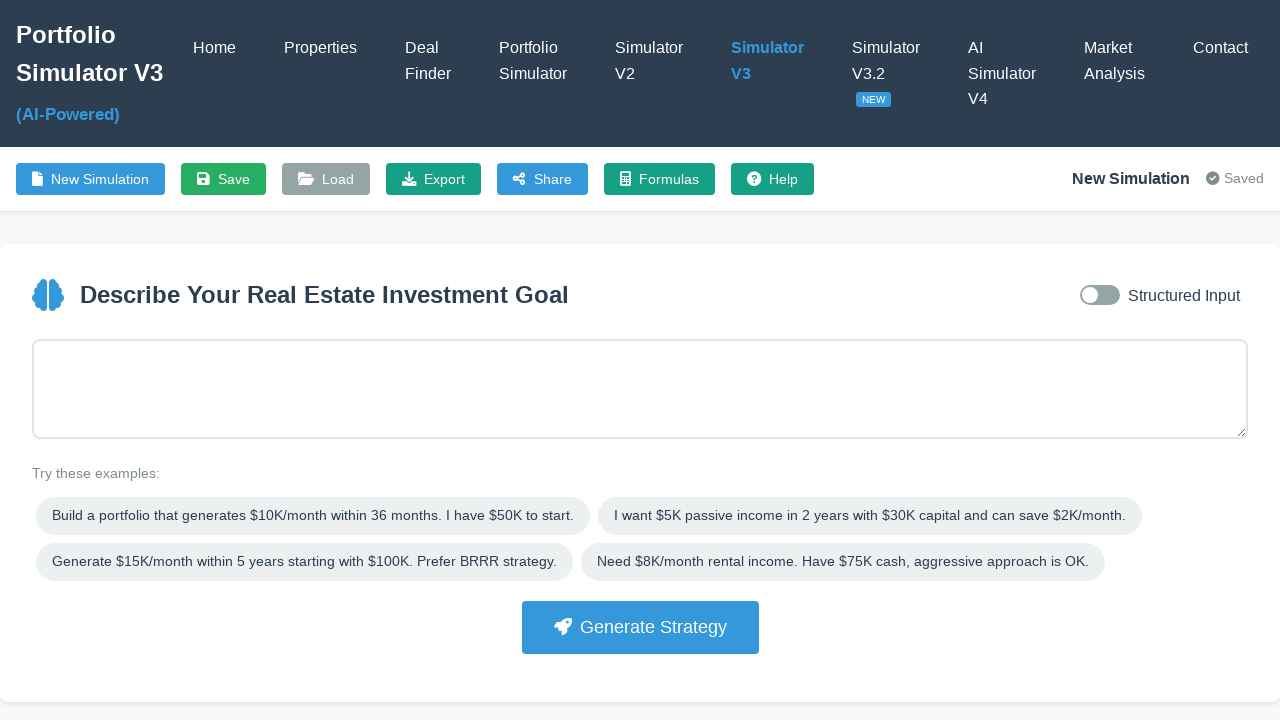

Filled goal input with investment objectives on #goalInput
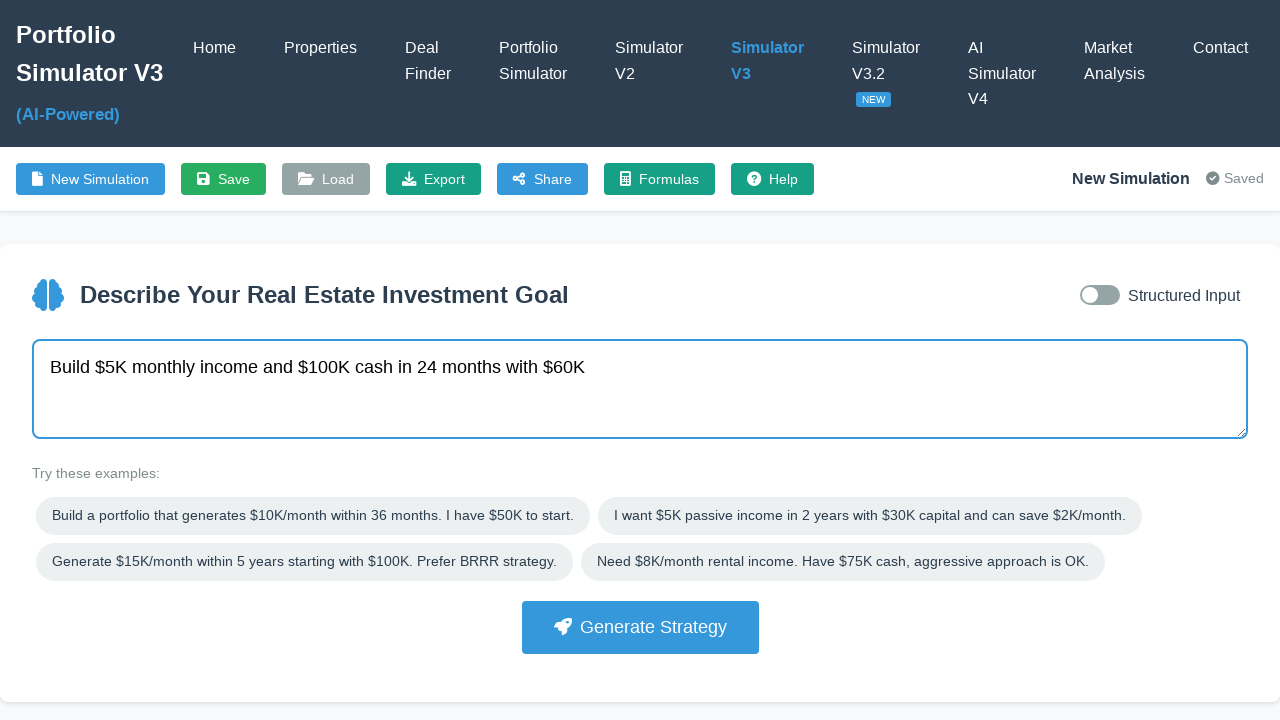

Clicked Generate Strategy button at (640, 627) on button:has-text("Generate Strategy")
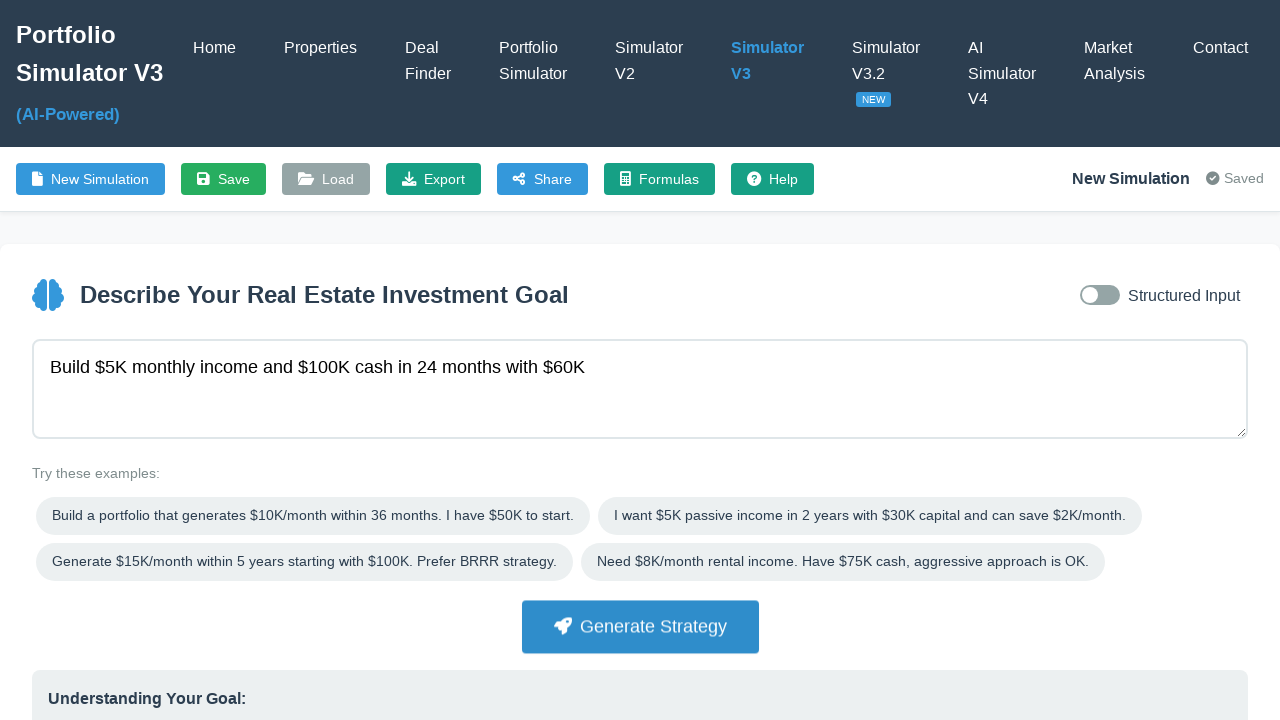

Waited for strategy cards to appear
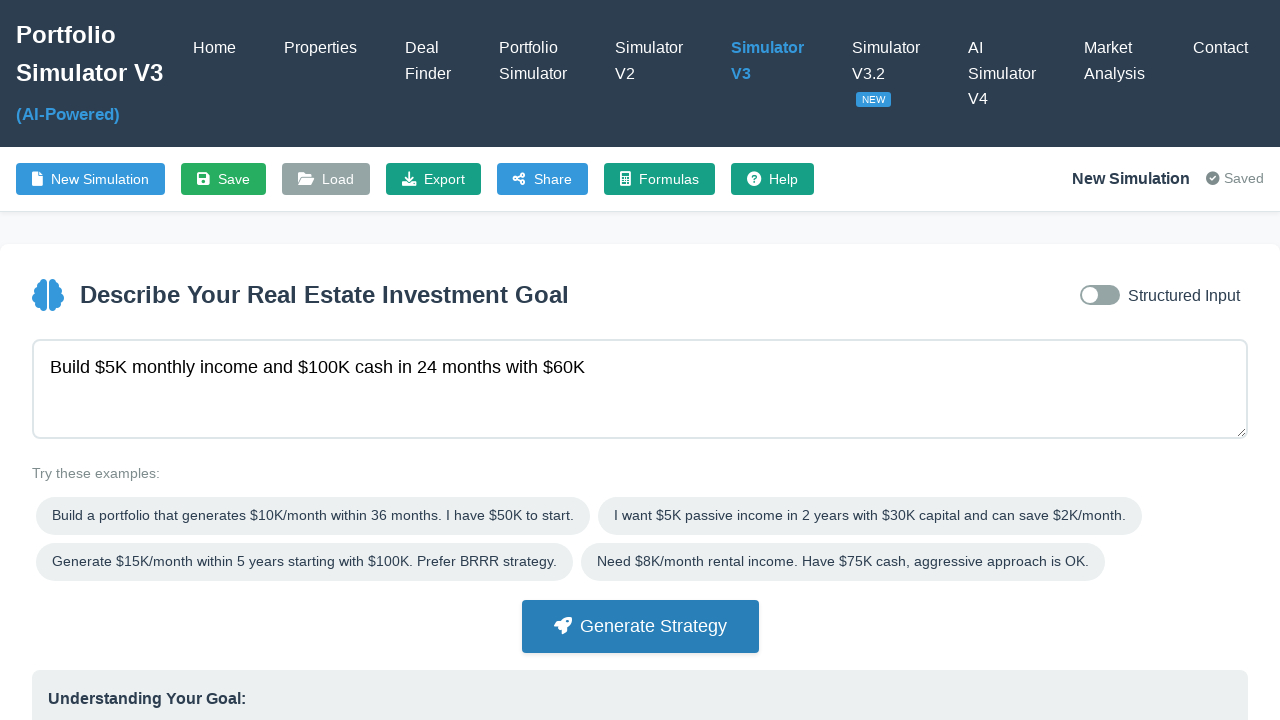

Selected balanced strategy card at (640, 505) on .strategy-card >> nth=1
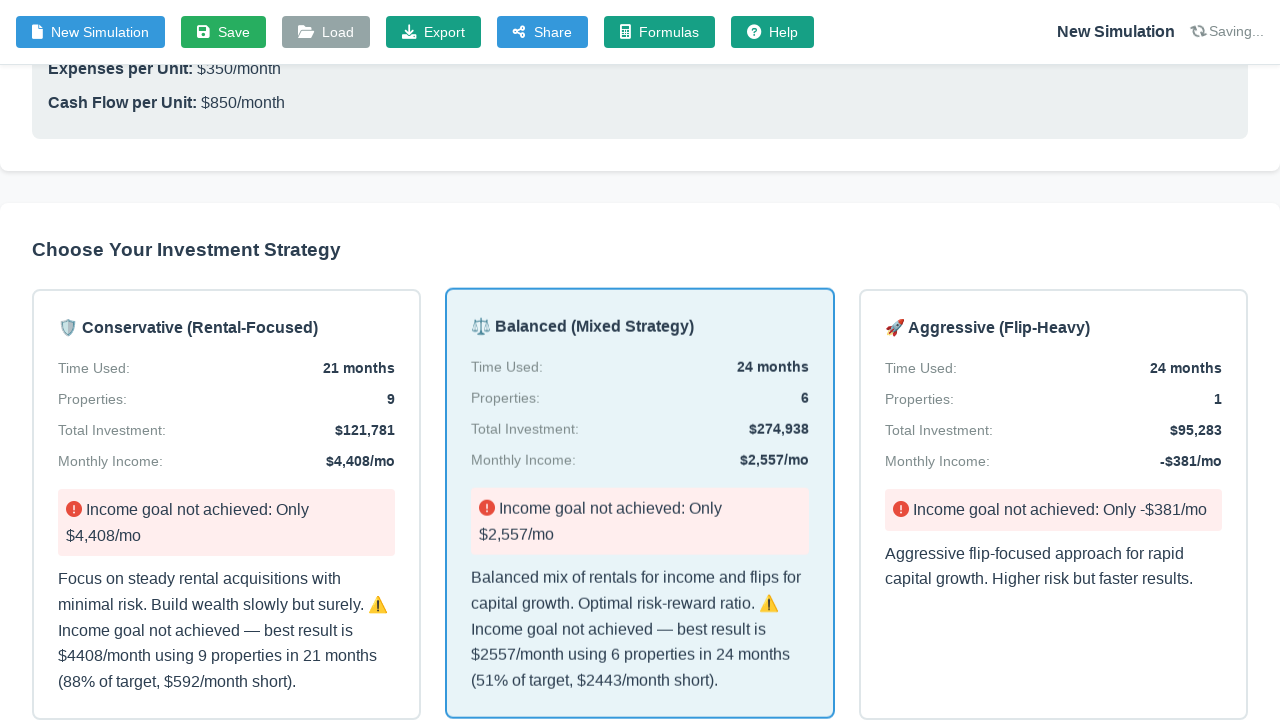

Waited for timeline table rows to load
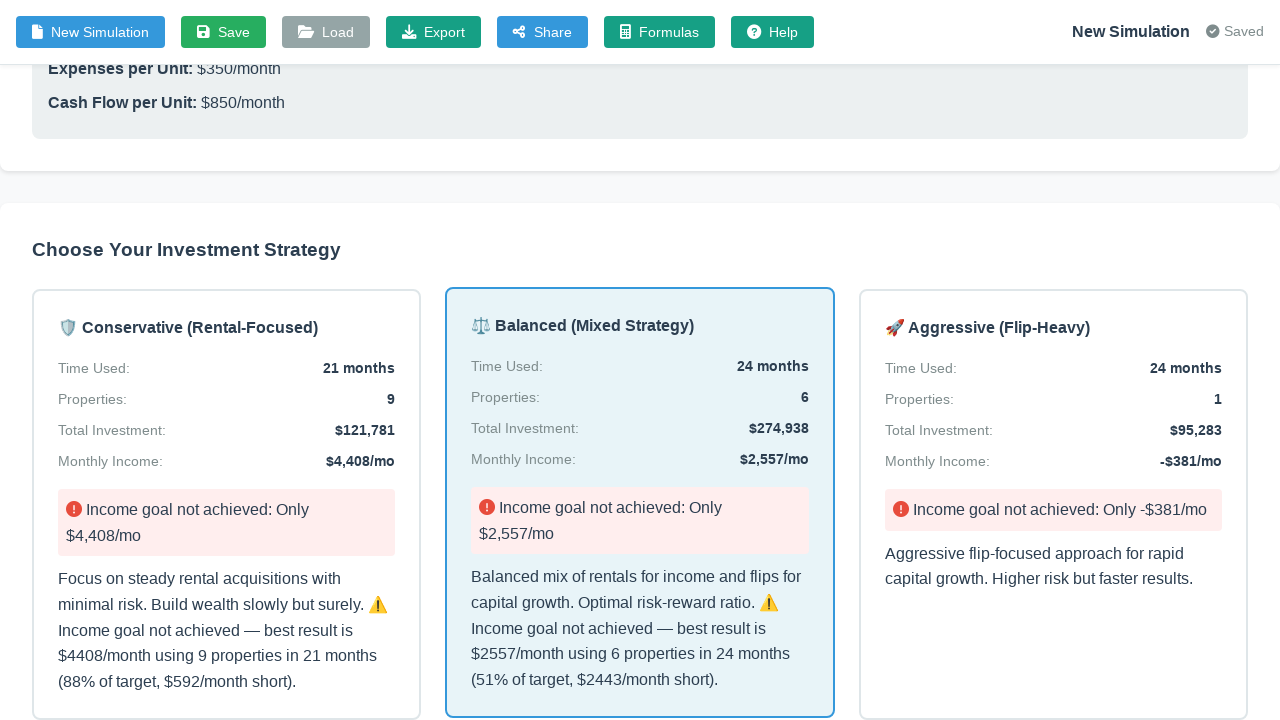

Retrieved action type: buy
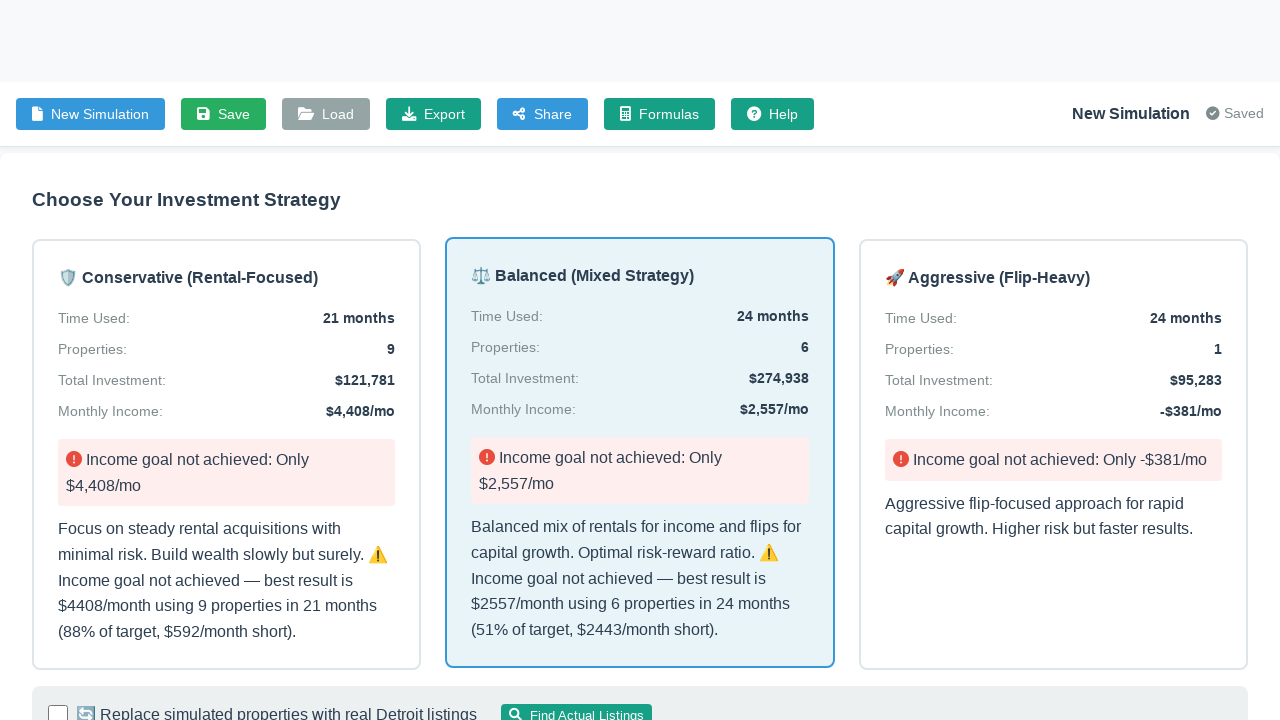

Verified buy event loan field 1 is enabled
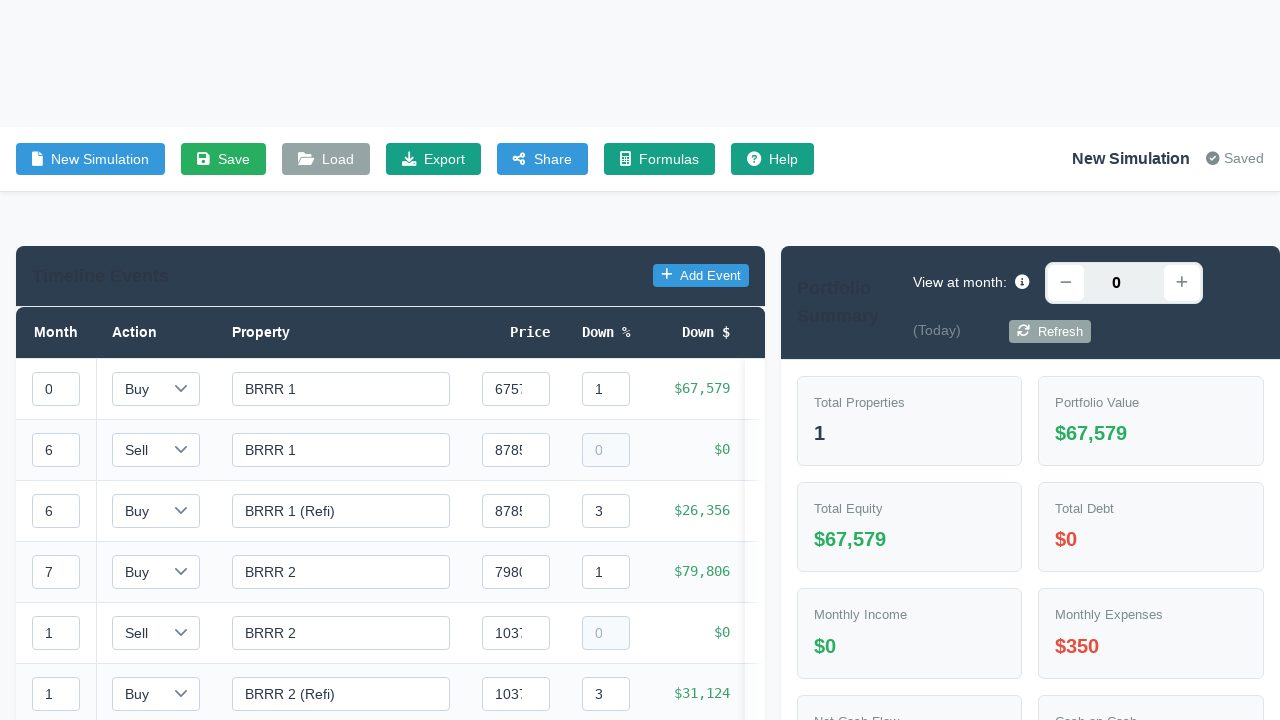

Verified buy event loan field 2 is enabled
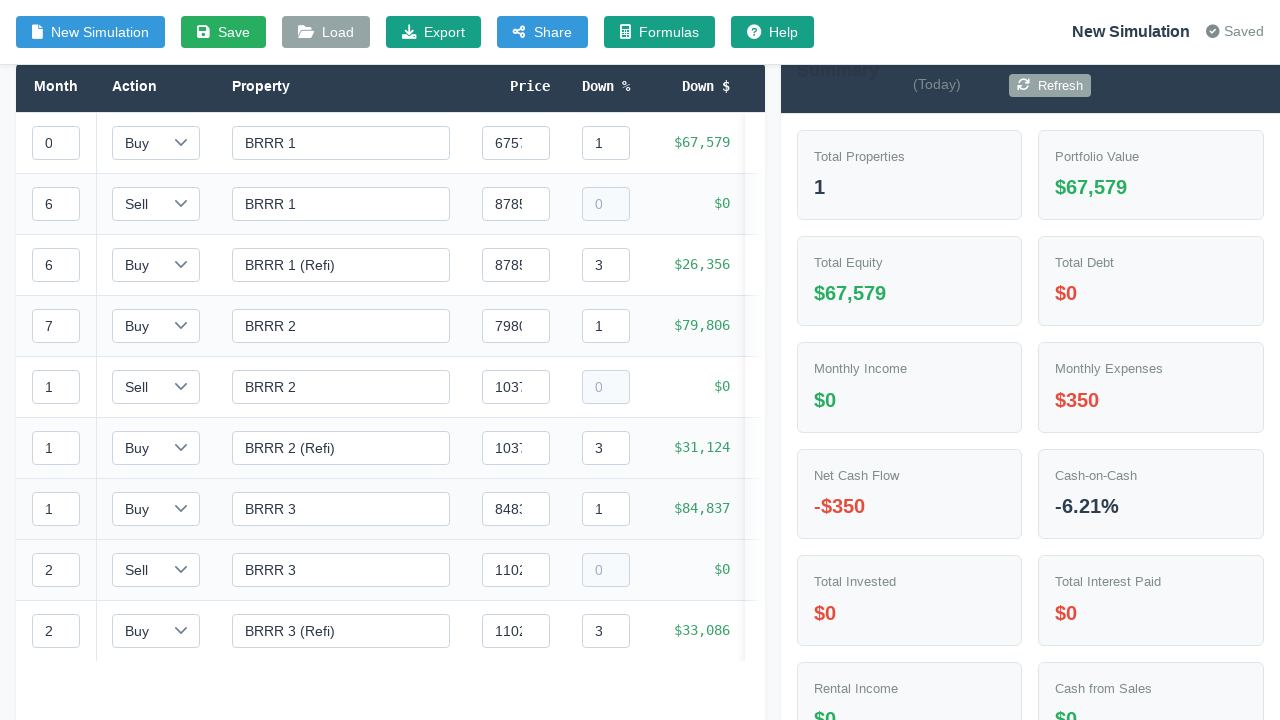

Verified buy event loan field 3 is enabled
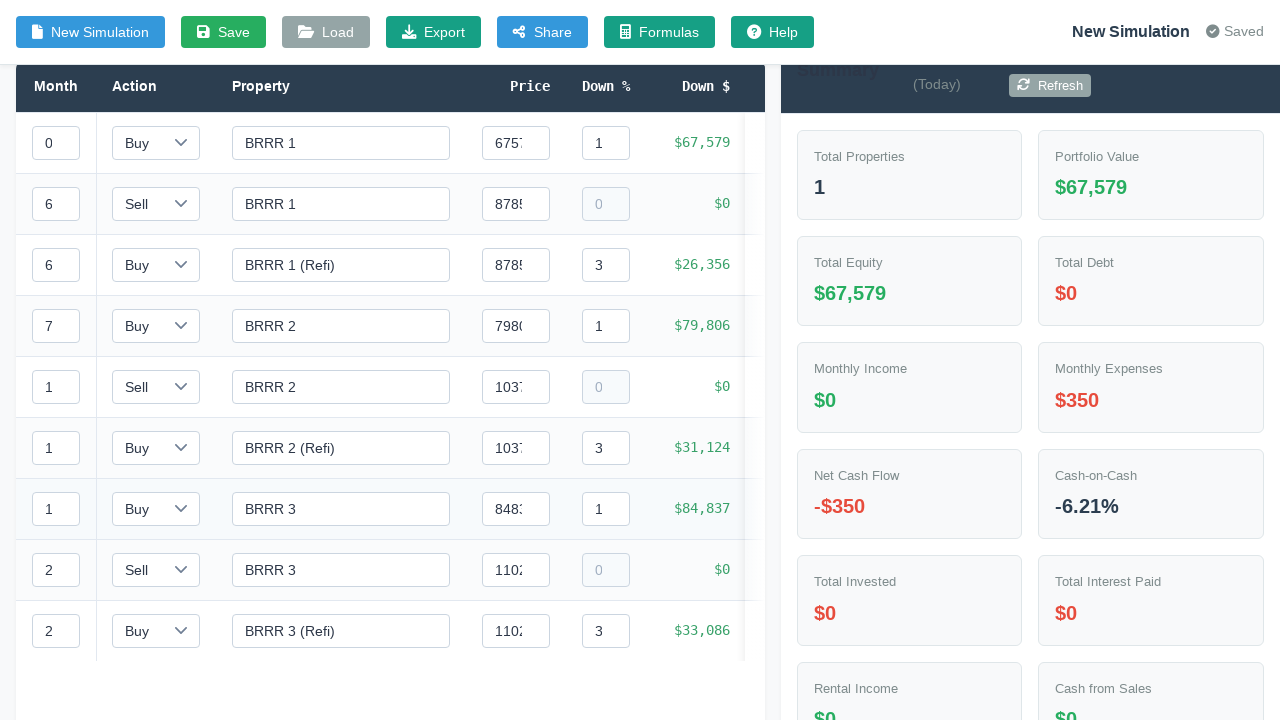

Retrieved action type: sell
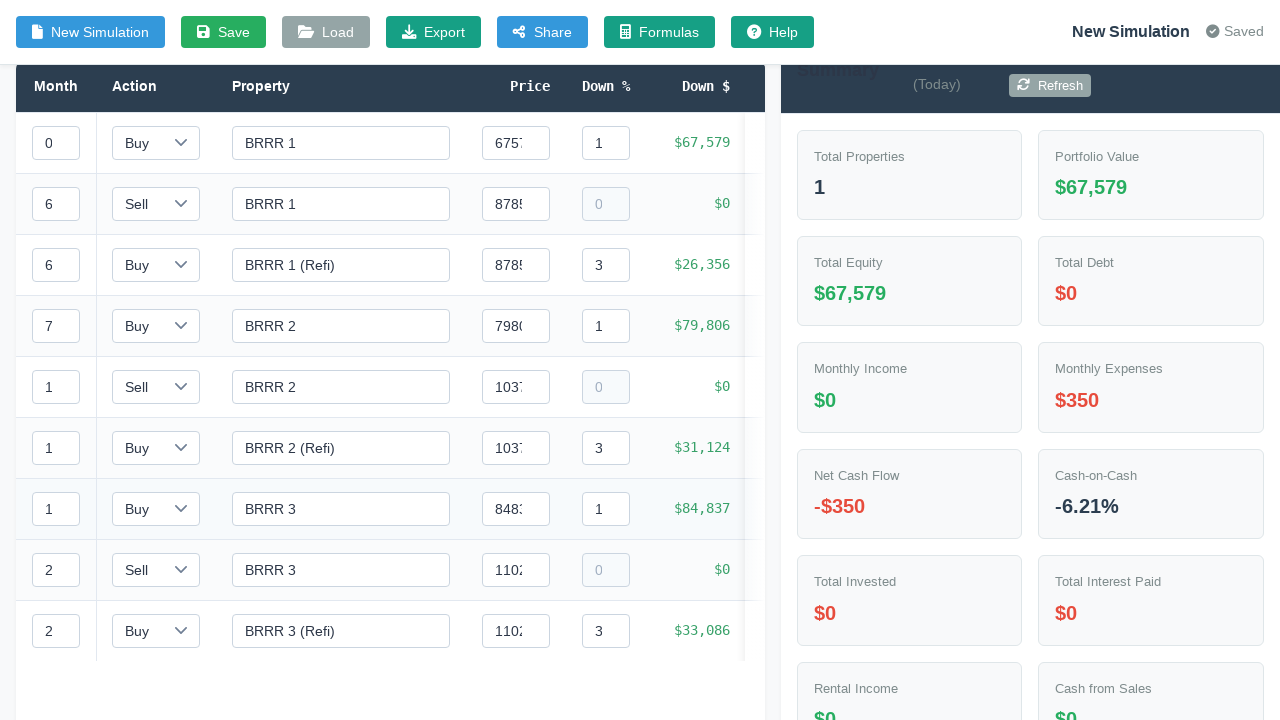

Verified sell event loan field 1 is disabled
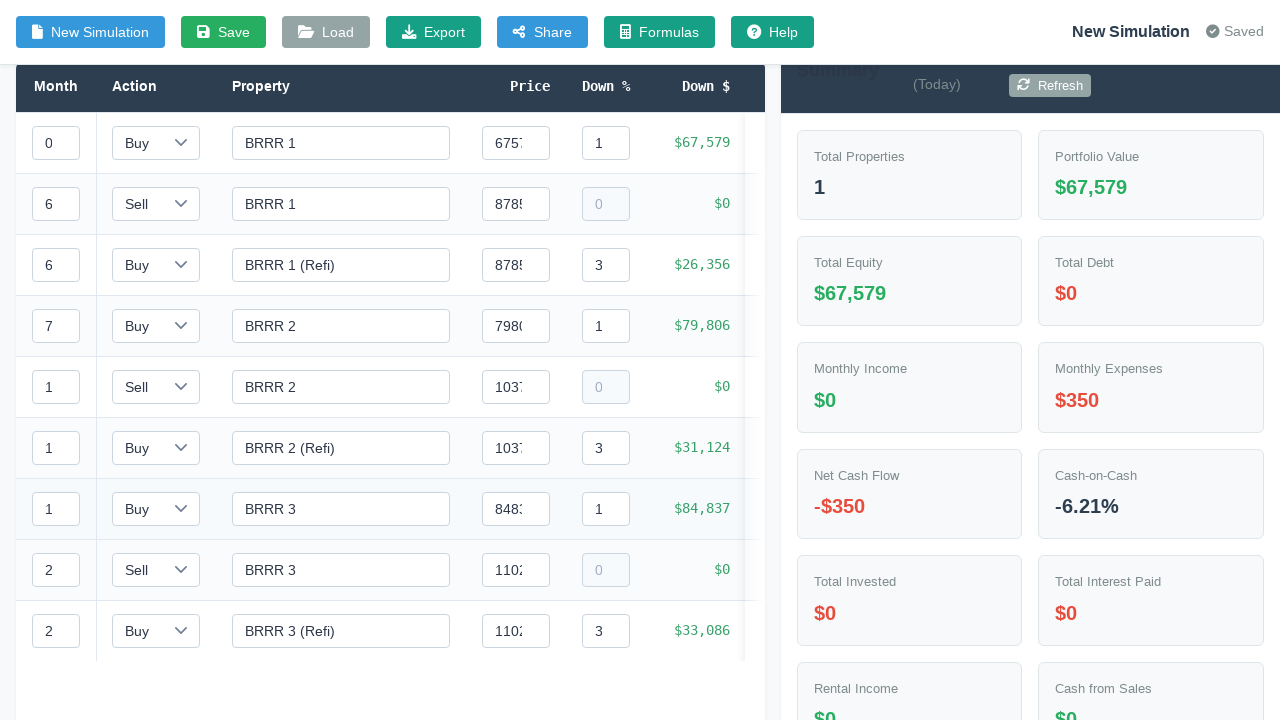

Verified sell event loan field 2 is disabled
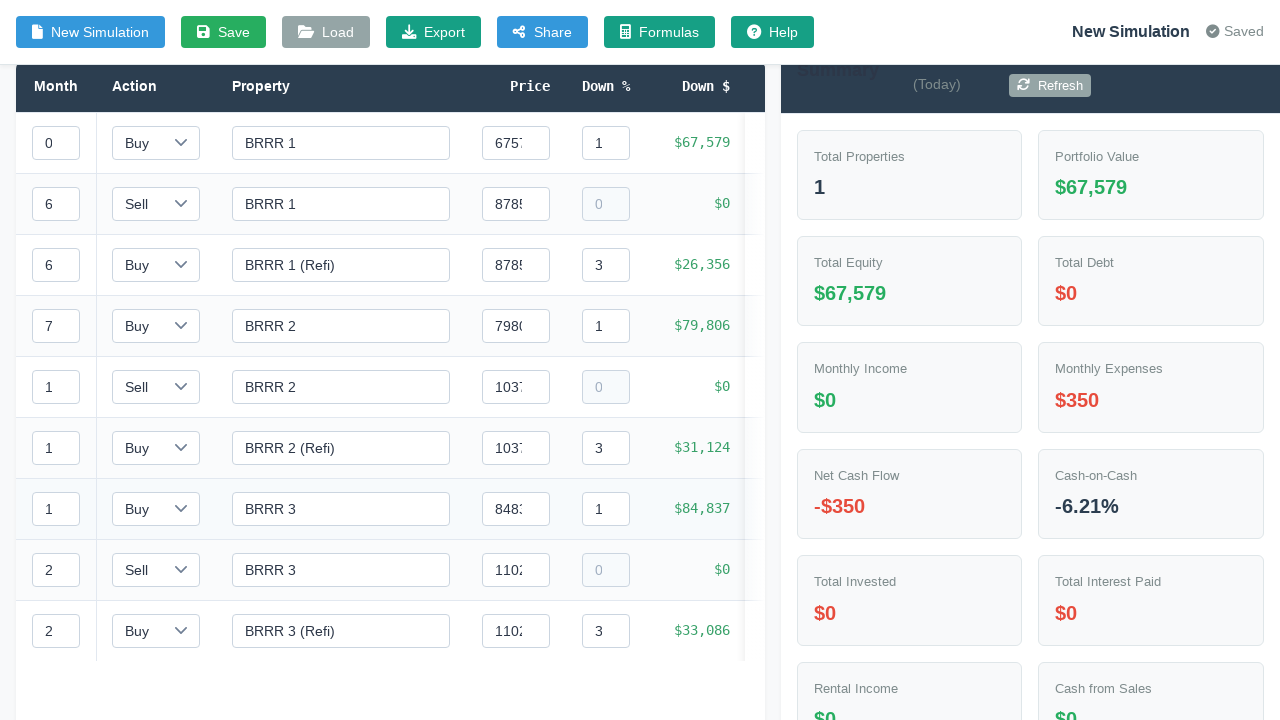

Verified sell event loan field 3 is disabled
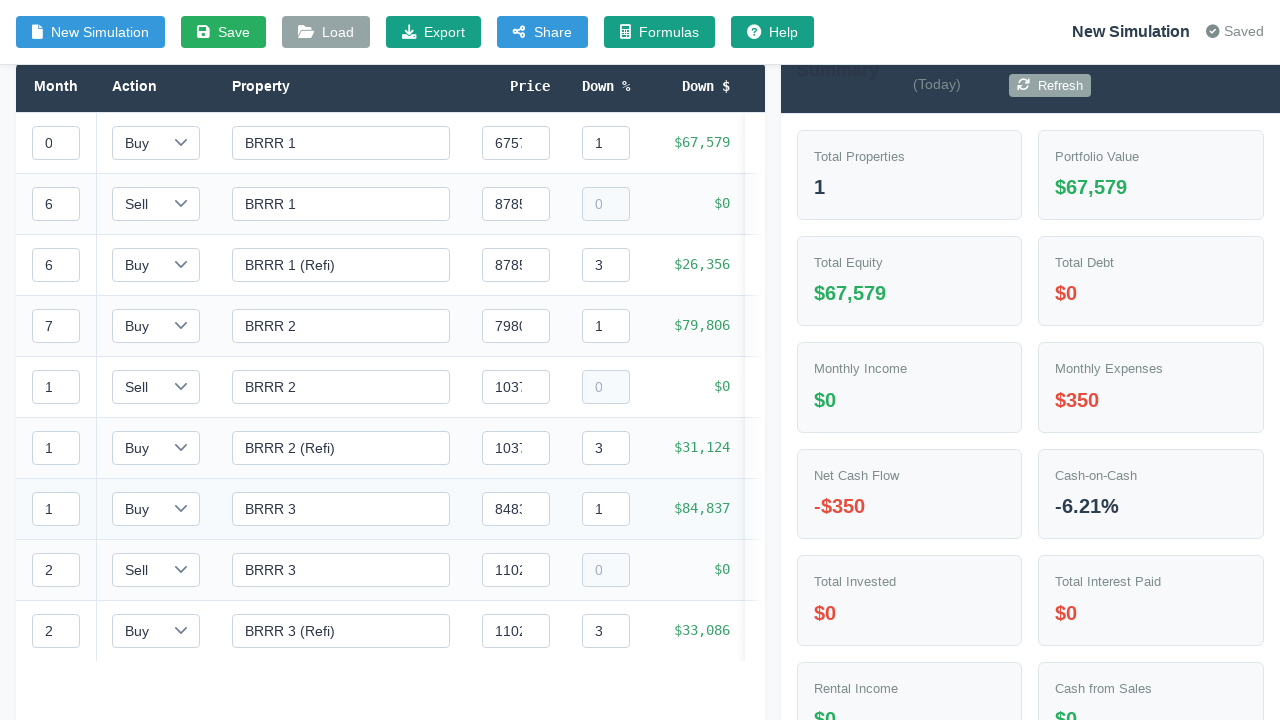

Retrieved action type: buy
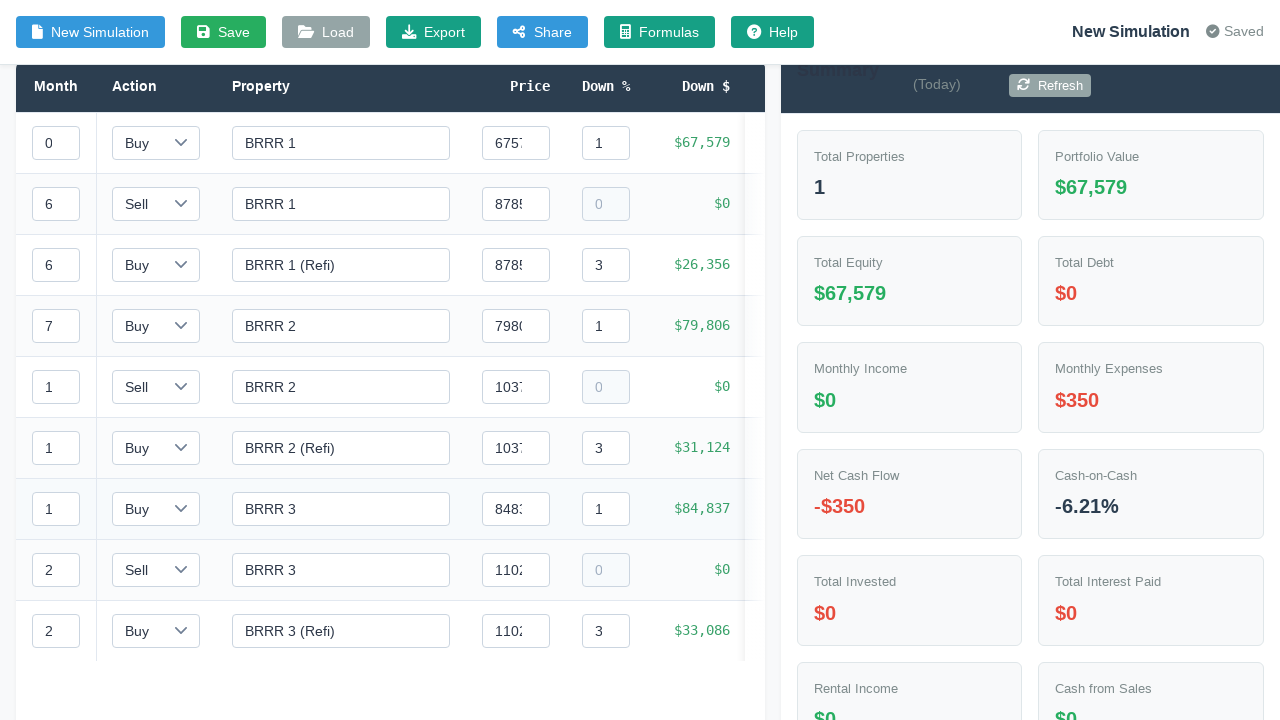

Verified buy event loan field 1 is enabled
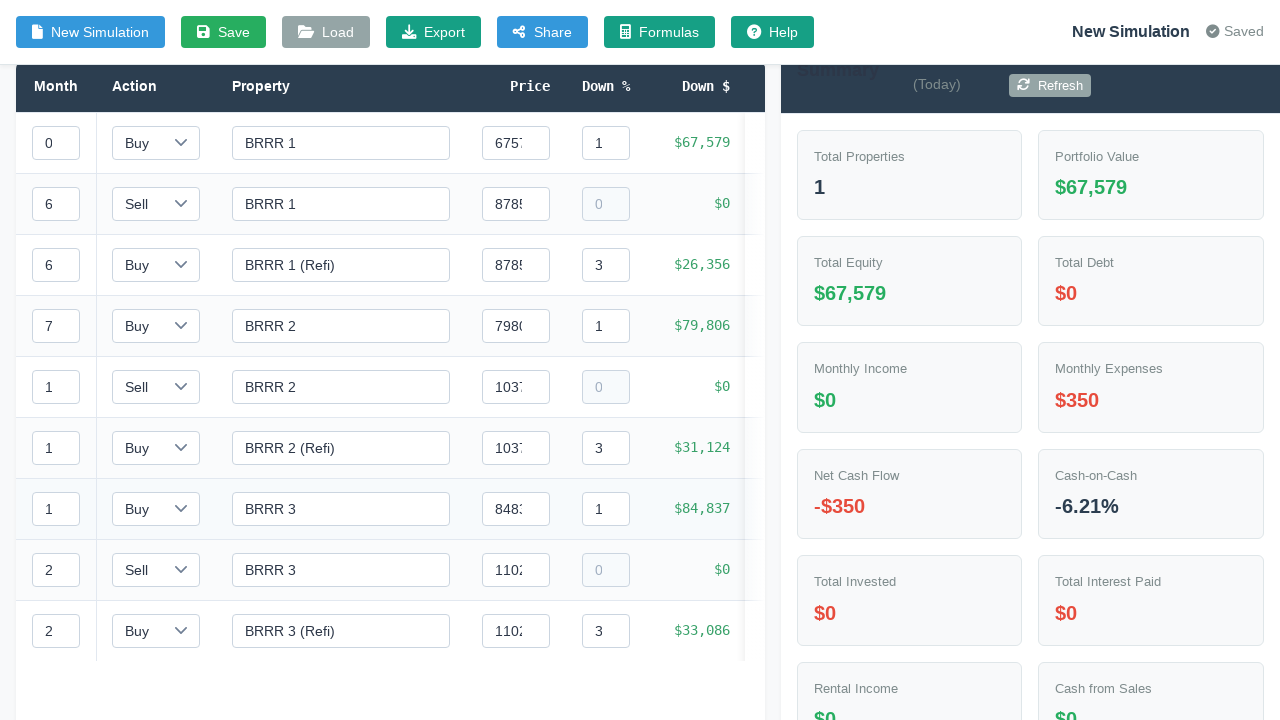

Verified buy event loan field 2 is enabled
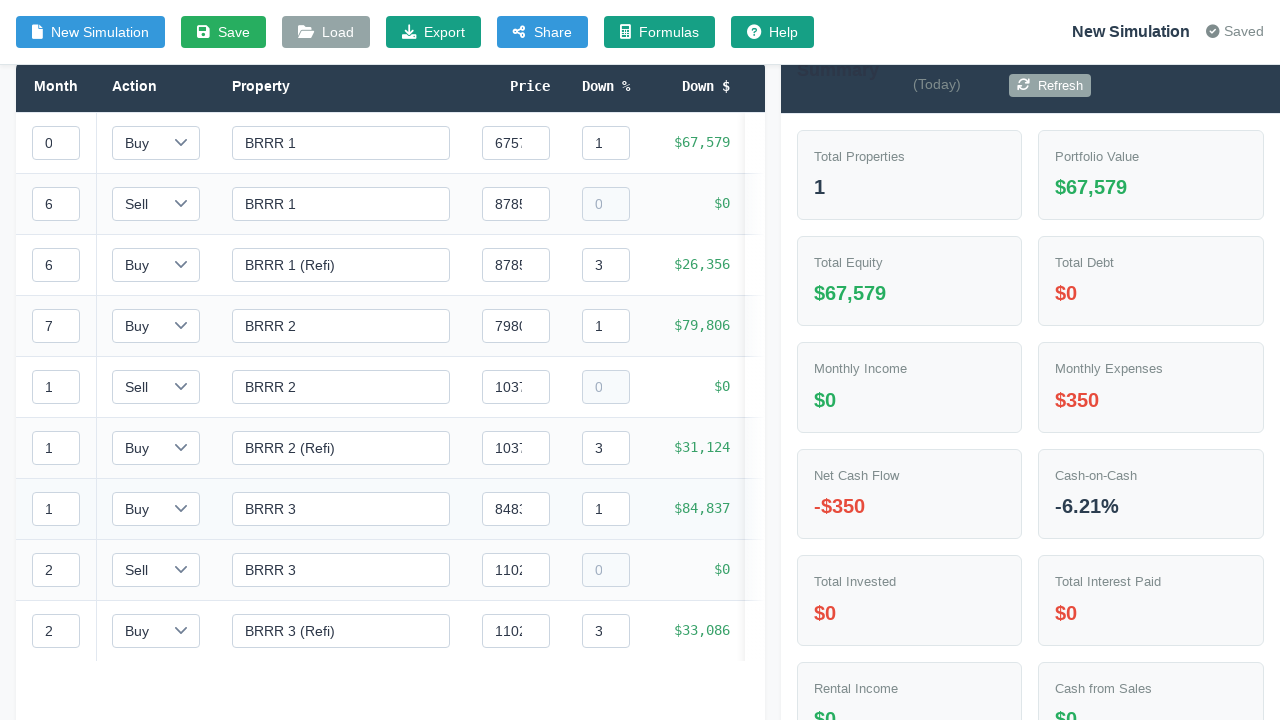

Verified buy event loan field 3 is enabled
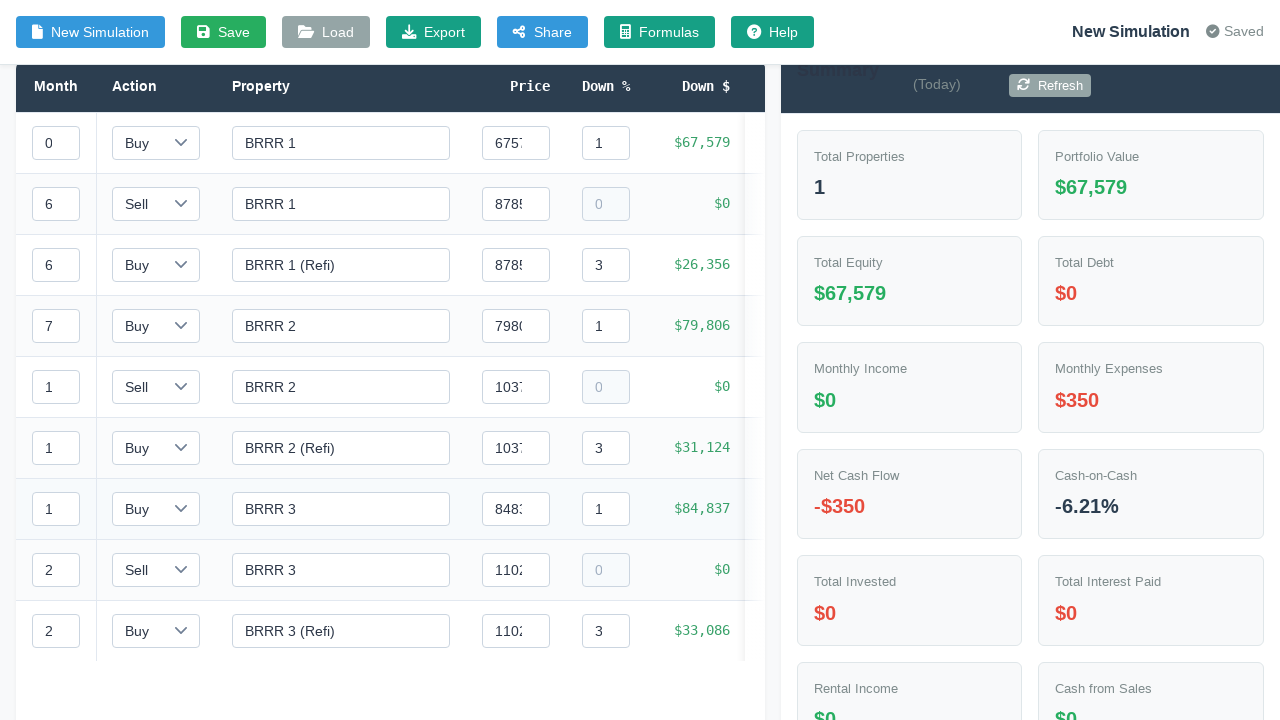

Retrieved action type: buy
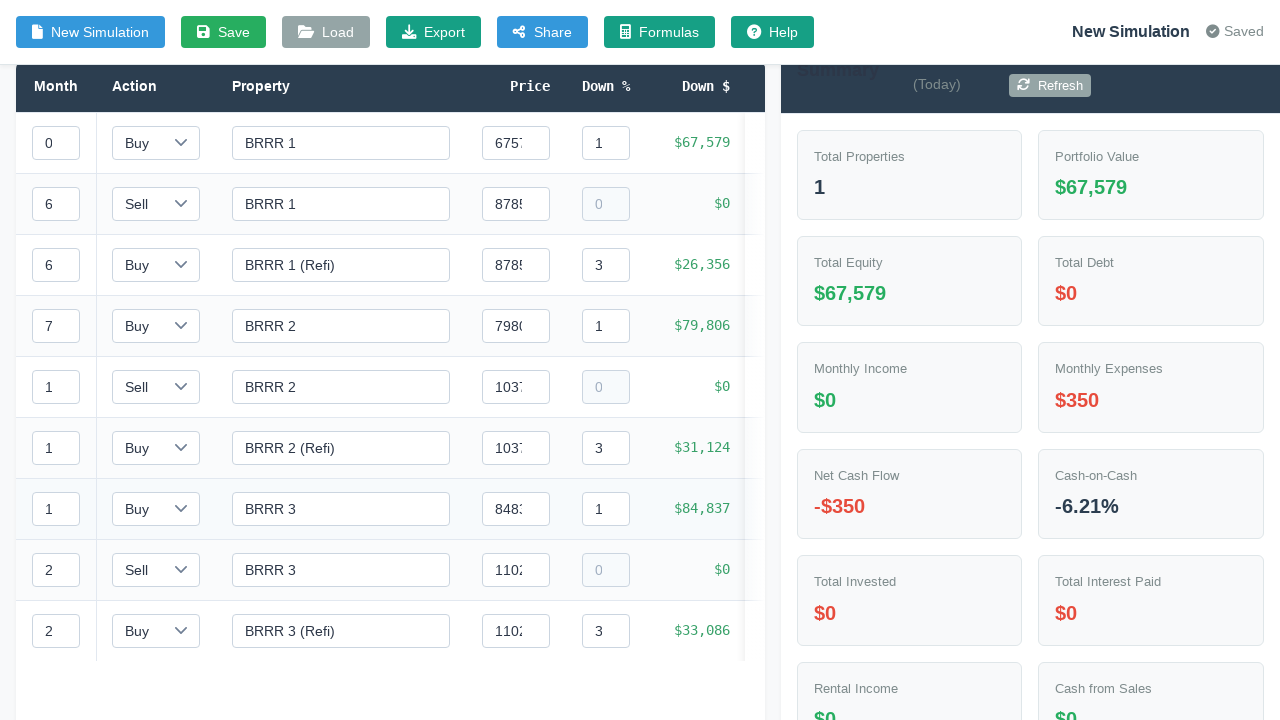

Verified buy event loan field 1 is enabled
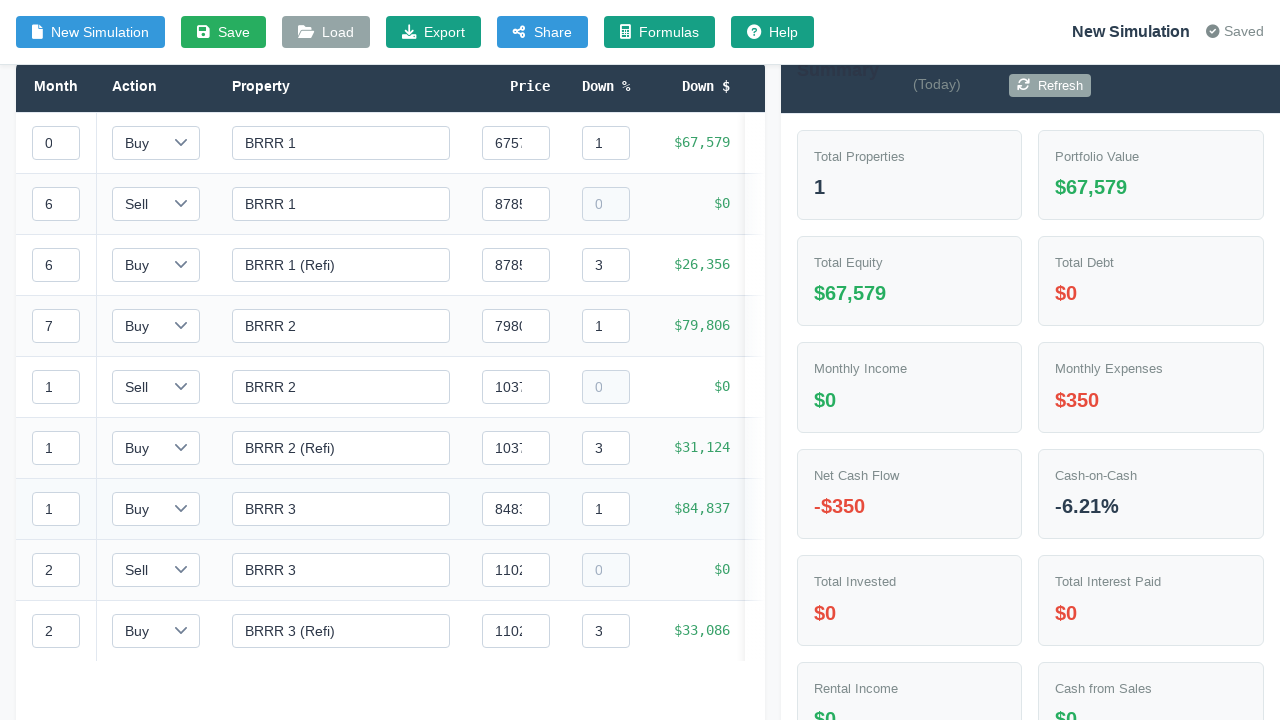

Verified buy event loan field 2 is enabled
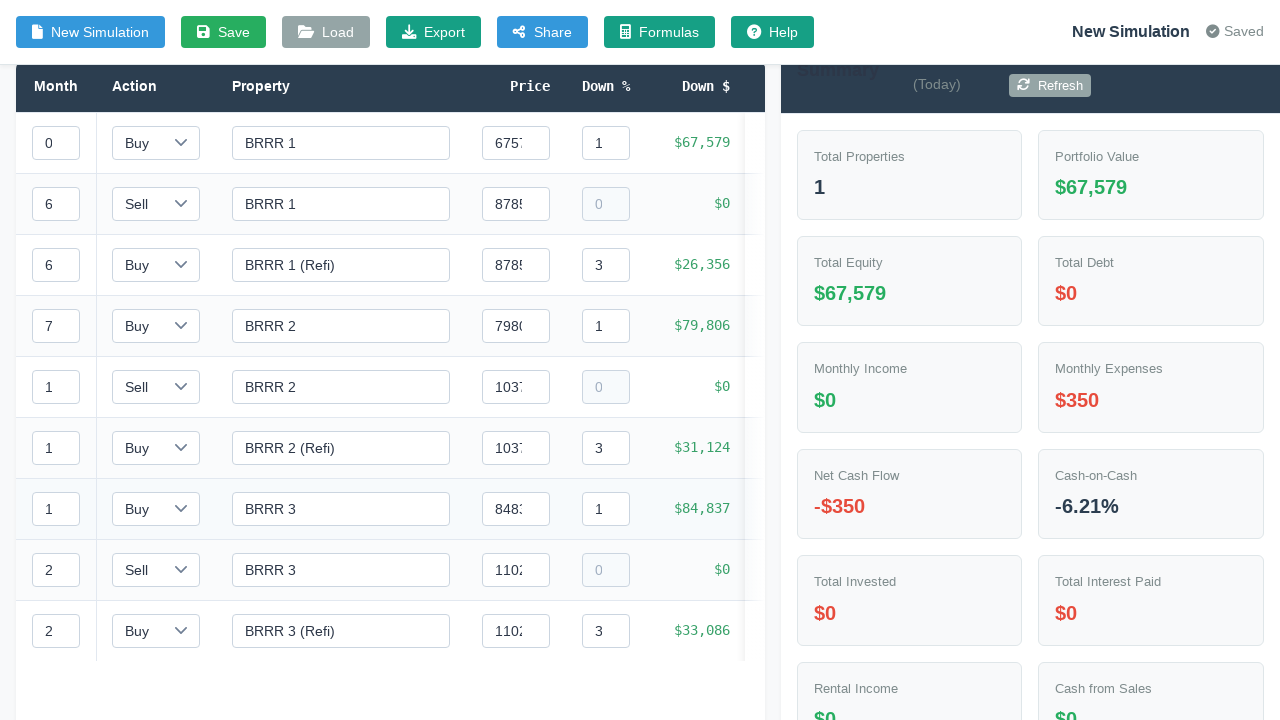

Verified buy event loan field 3 is enabled
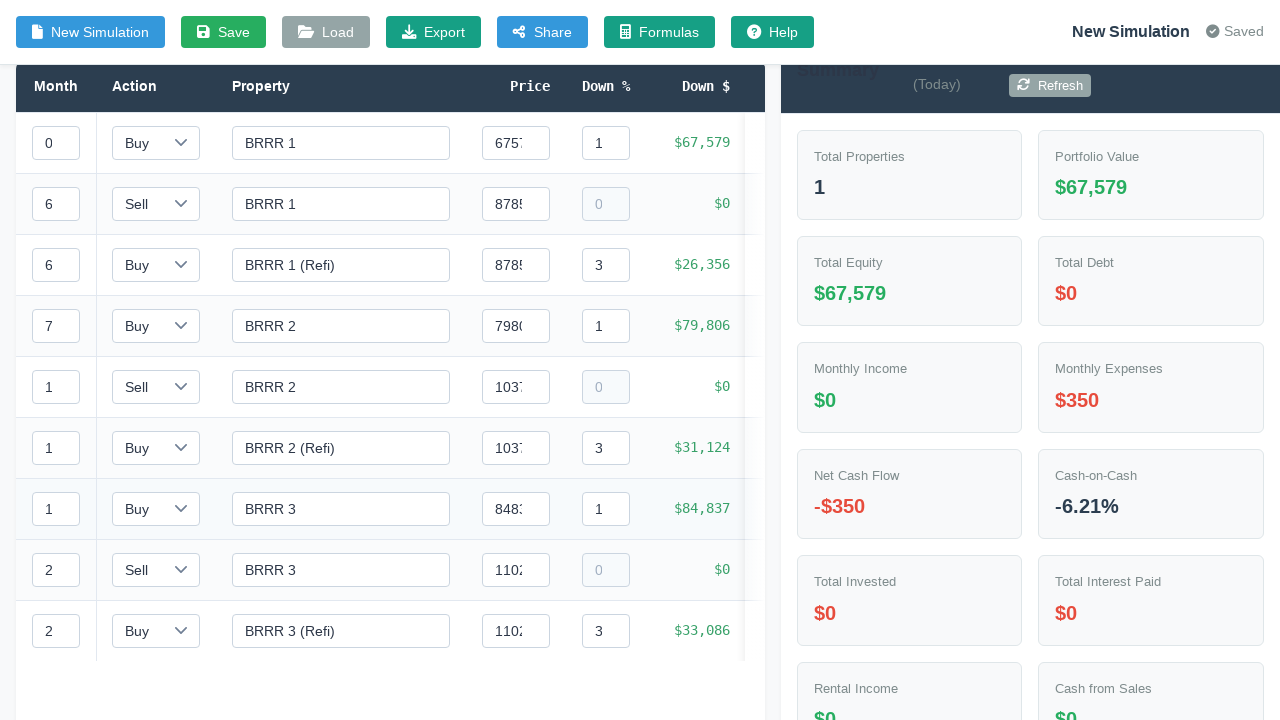

Retrieved action type: sell
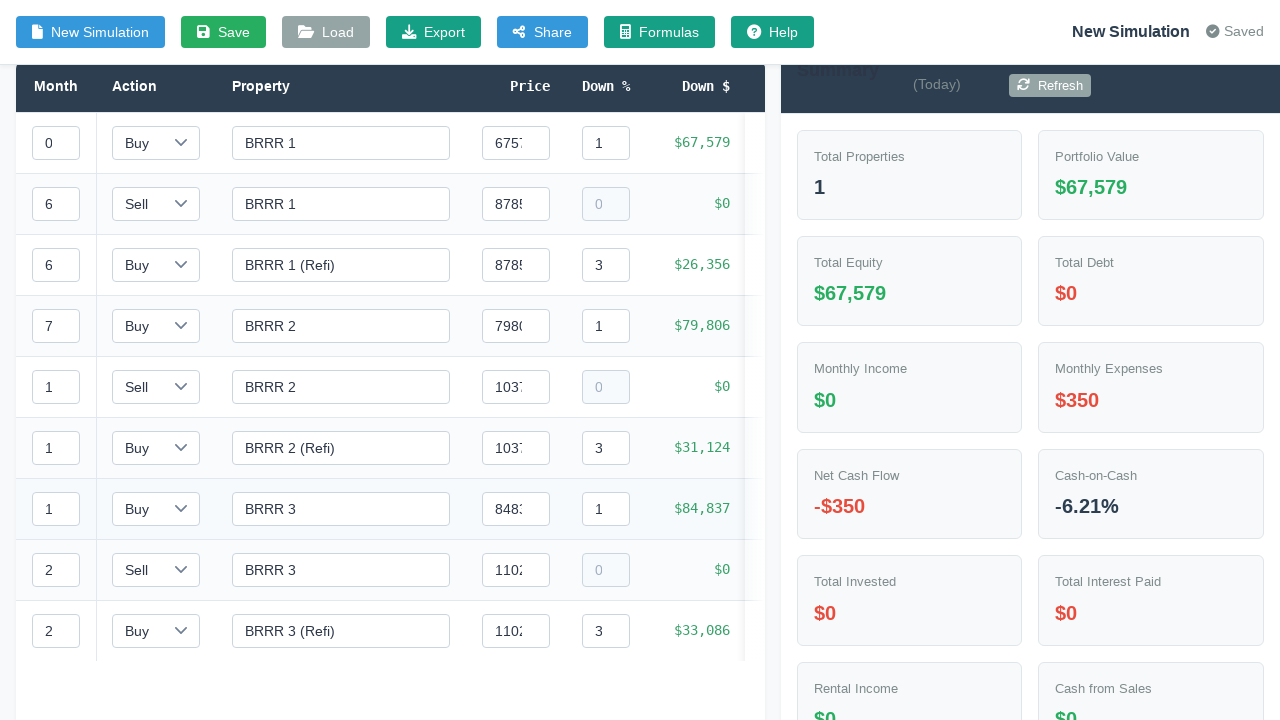

Verified sell event loan field 1 is disabled
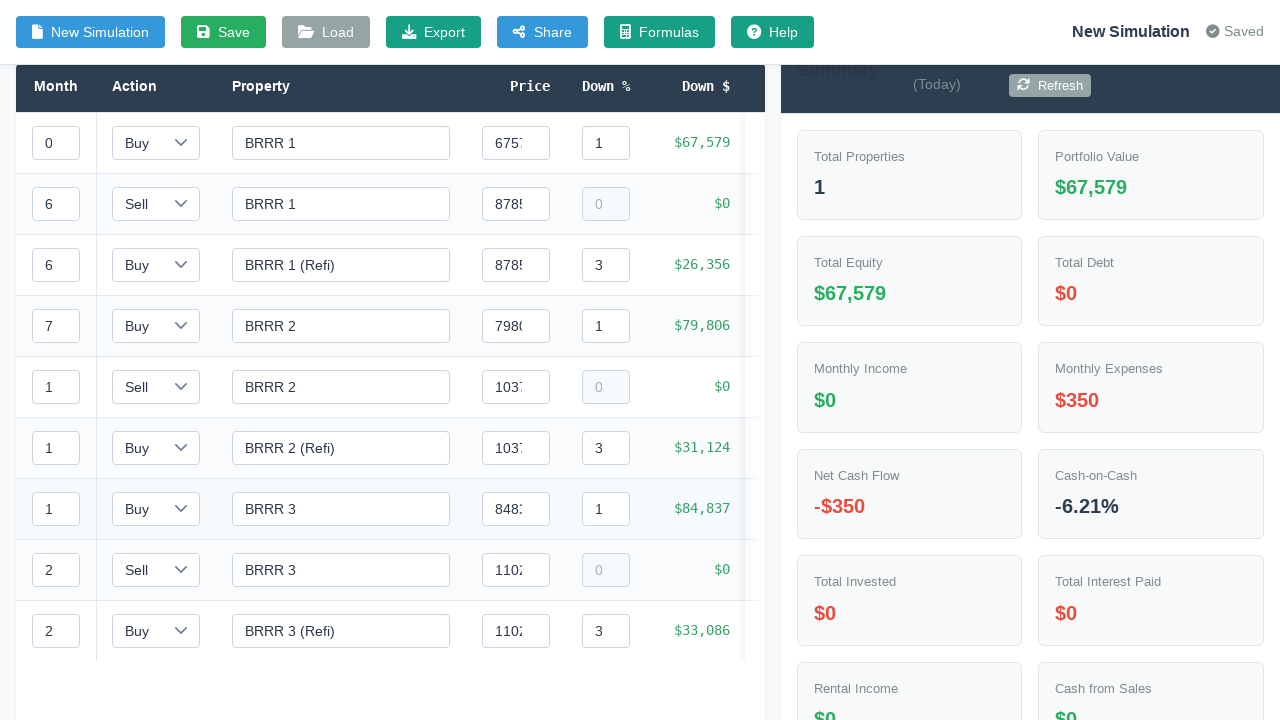

Verified sell event loan field 2 is disabled
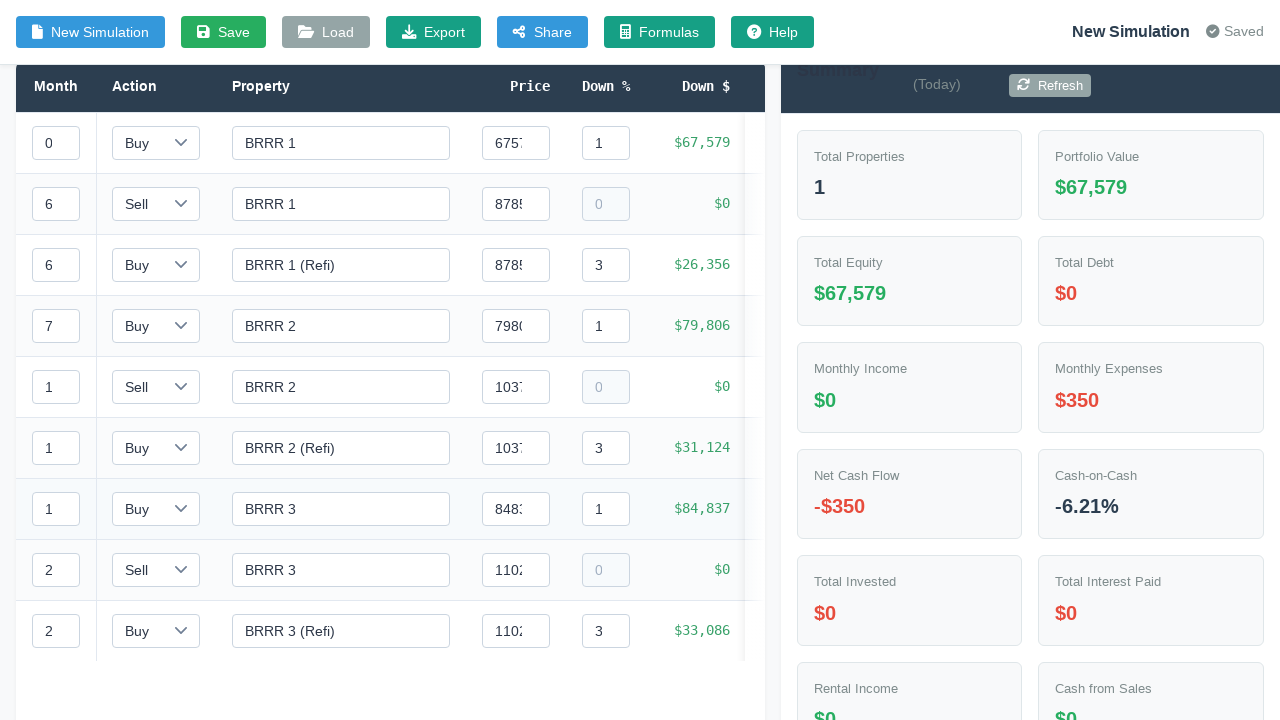

Verified sell event loan field 3 is disabled
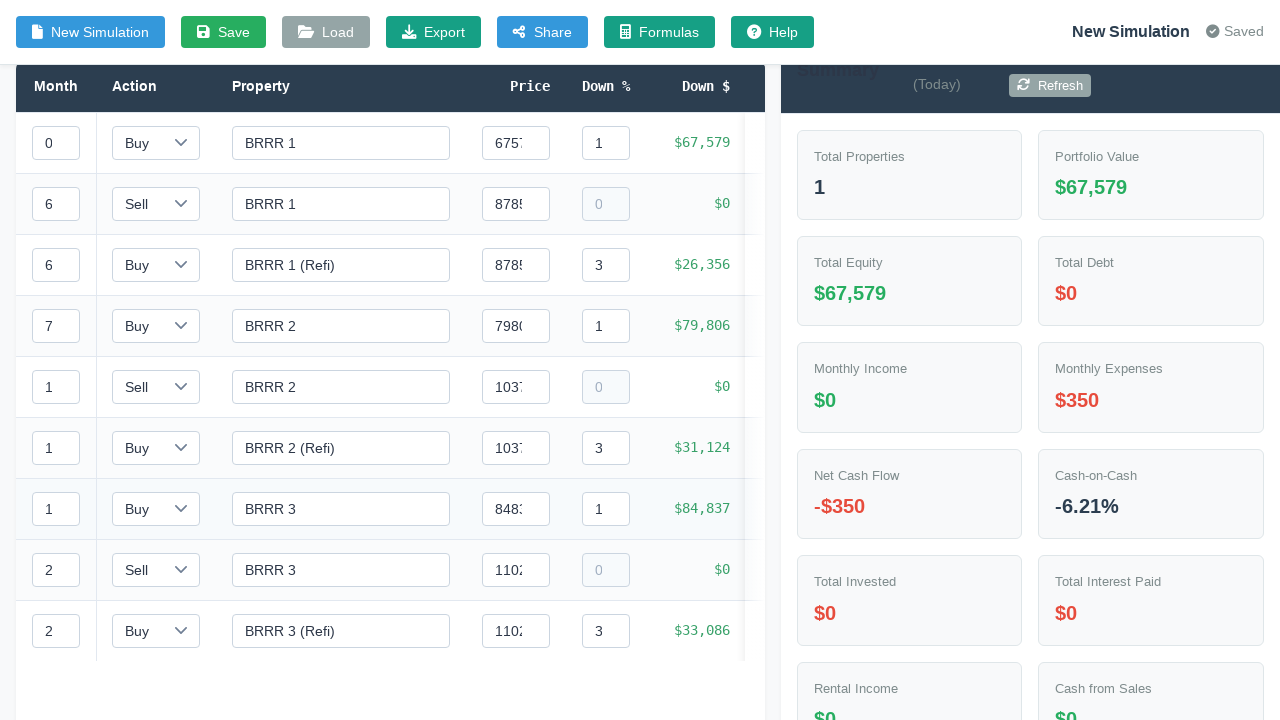

Retrieved action type: buy
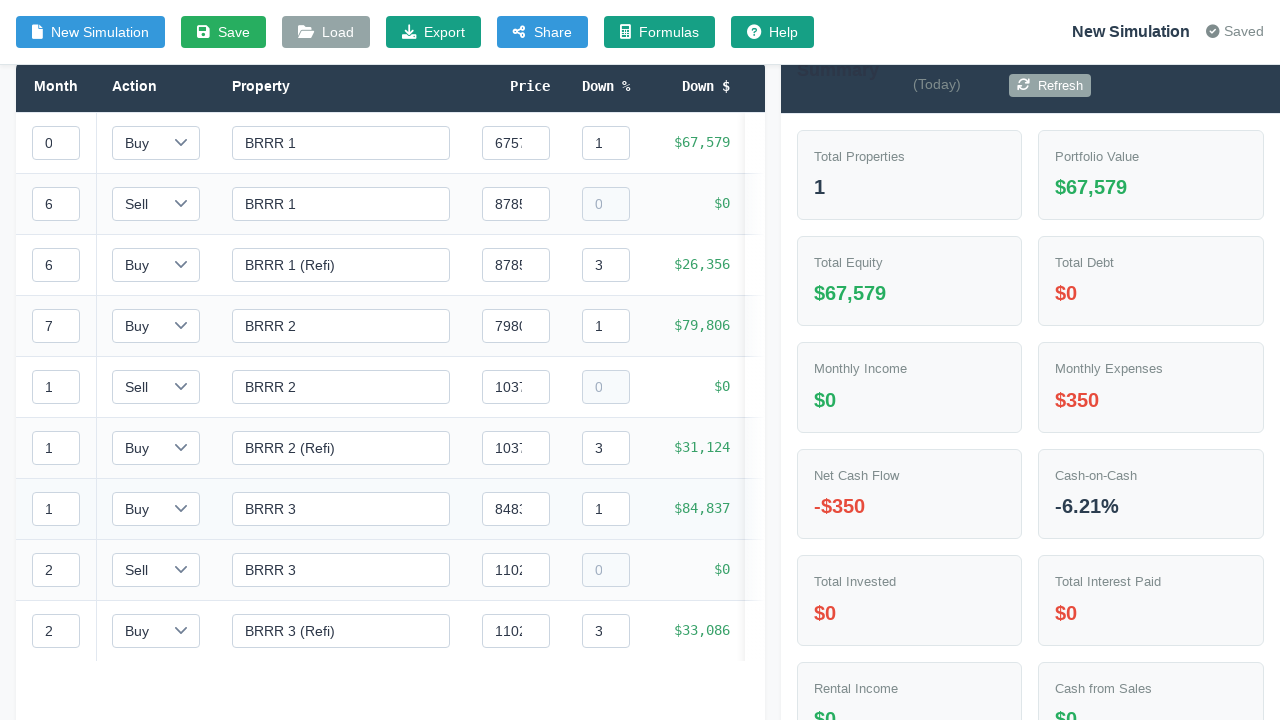

Verified buy event loan field 1 is enabled
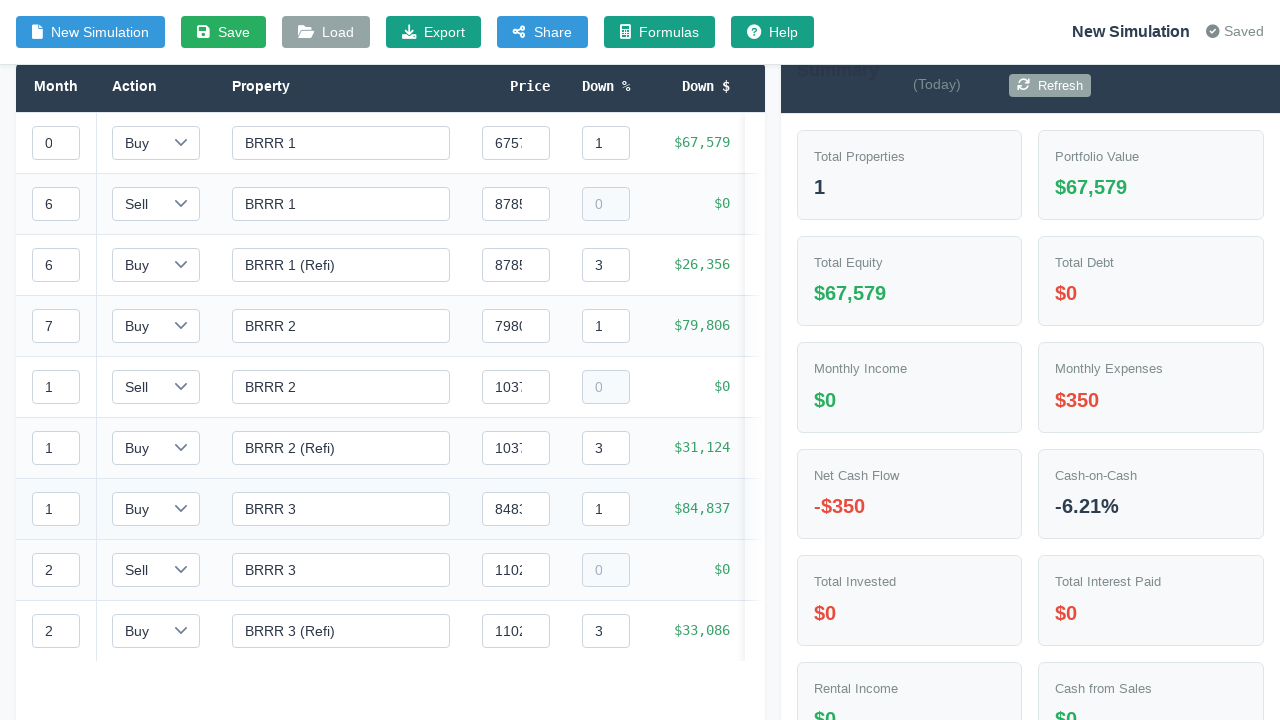

Verified buy event loan field 2 is enabled
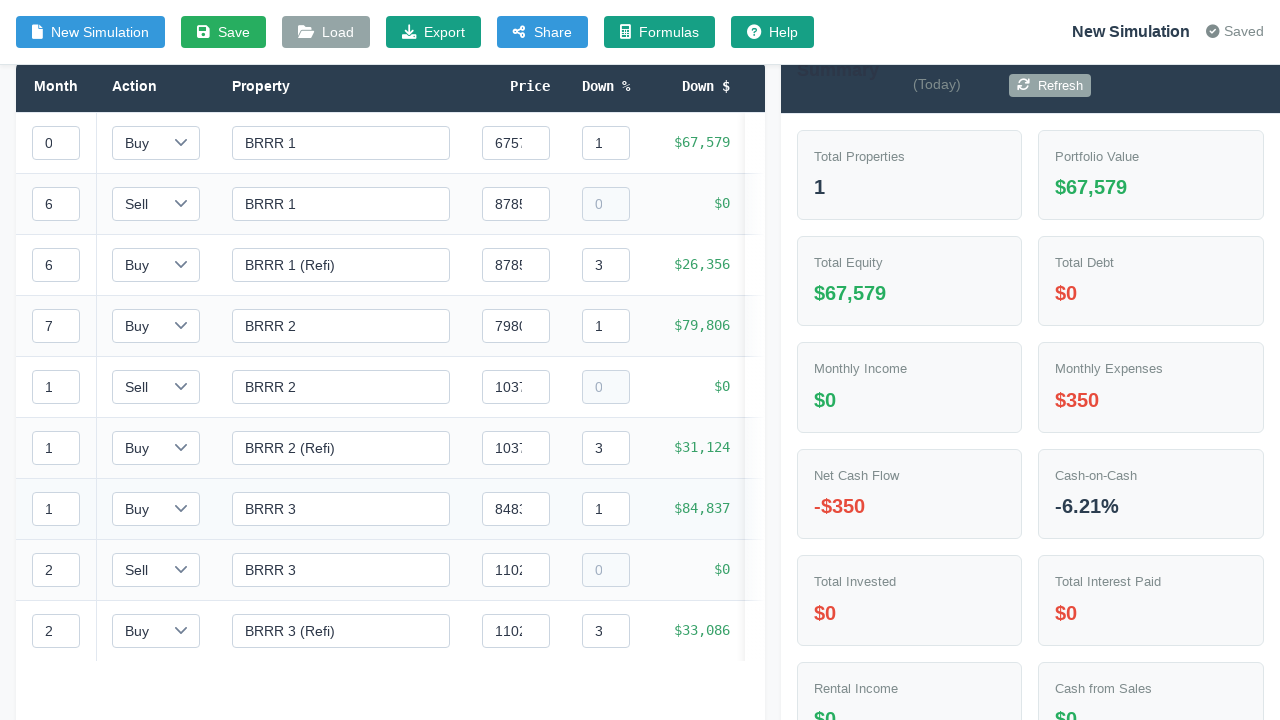

Verified buy event loan field 3 is enabled
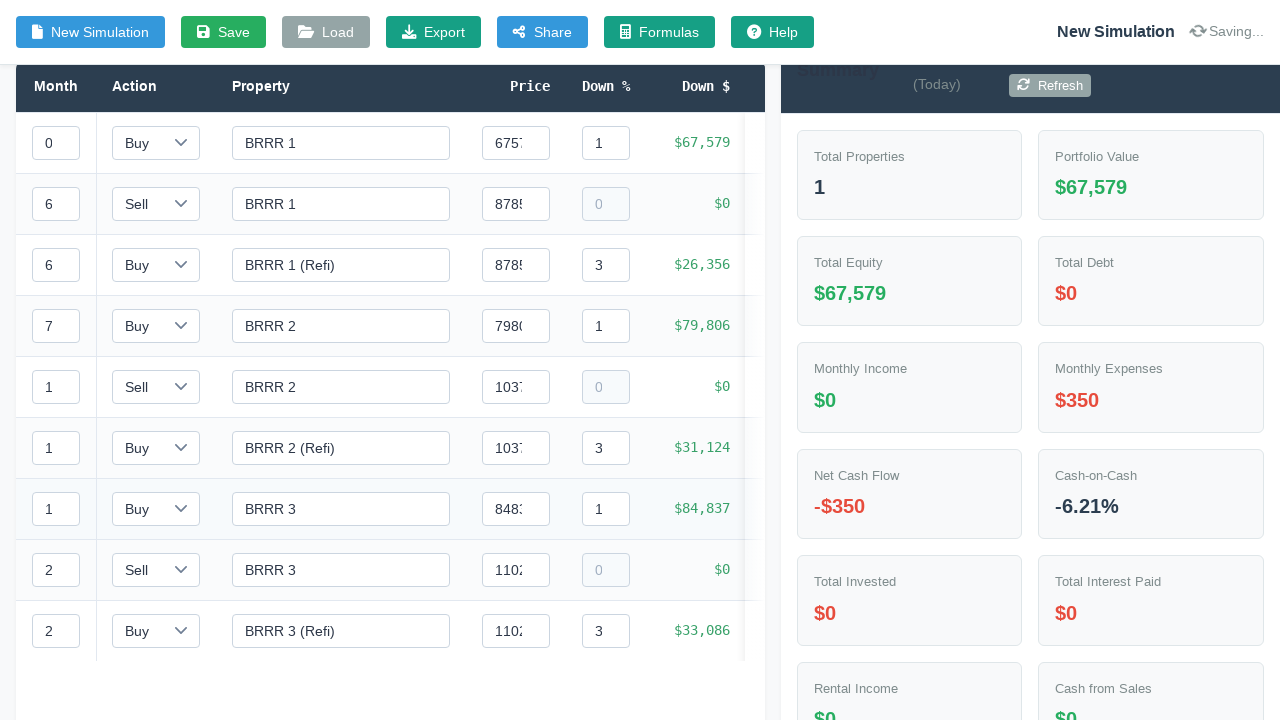

Retrieved action type: buy
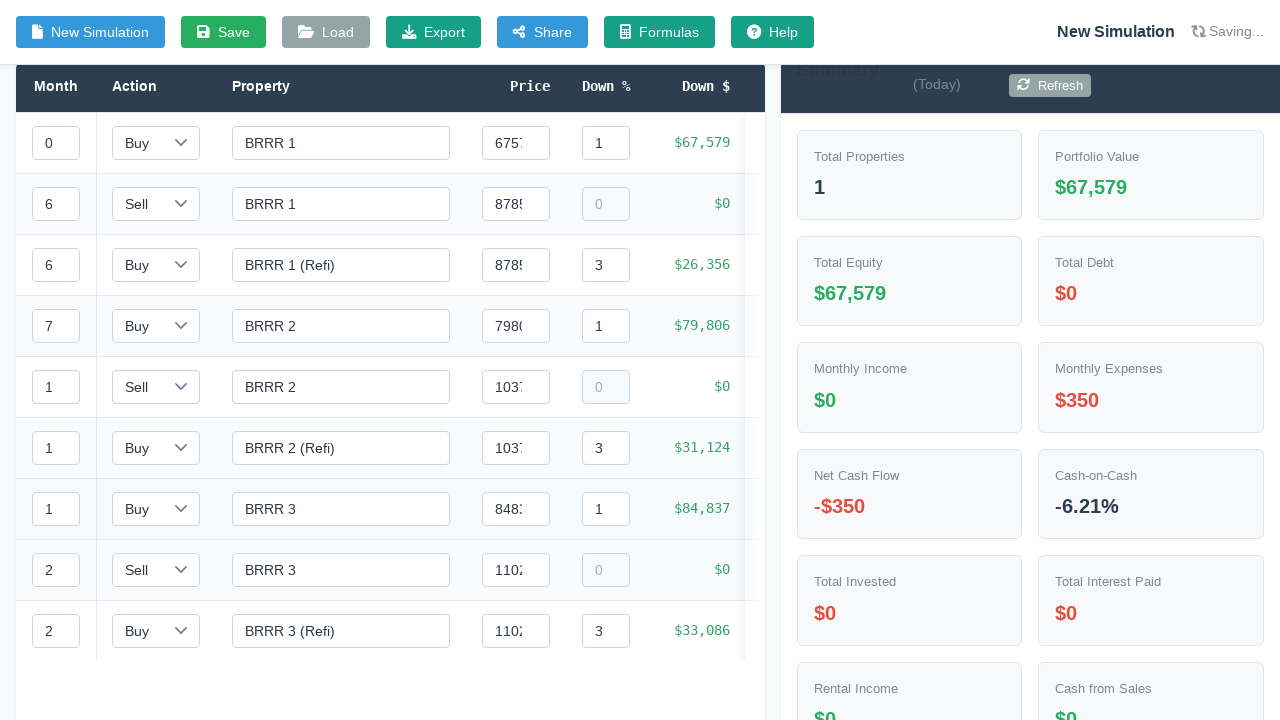

Verified buy event loan field 1 is enabled
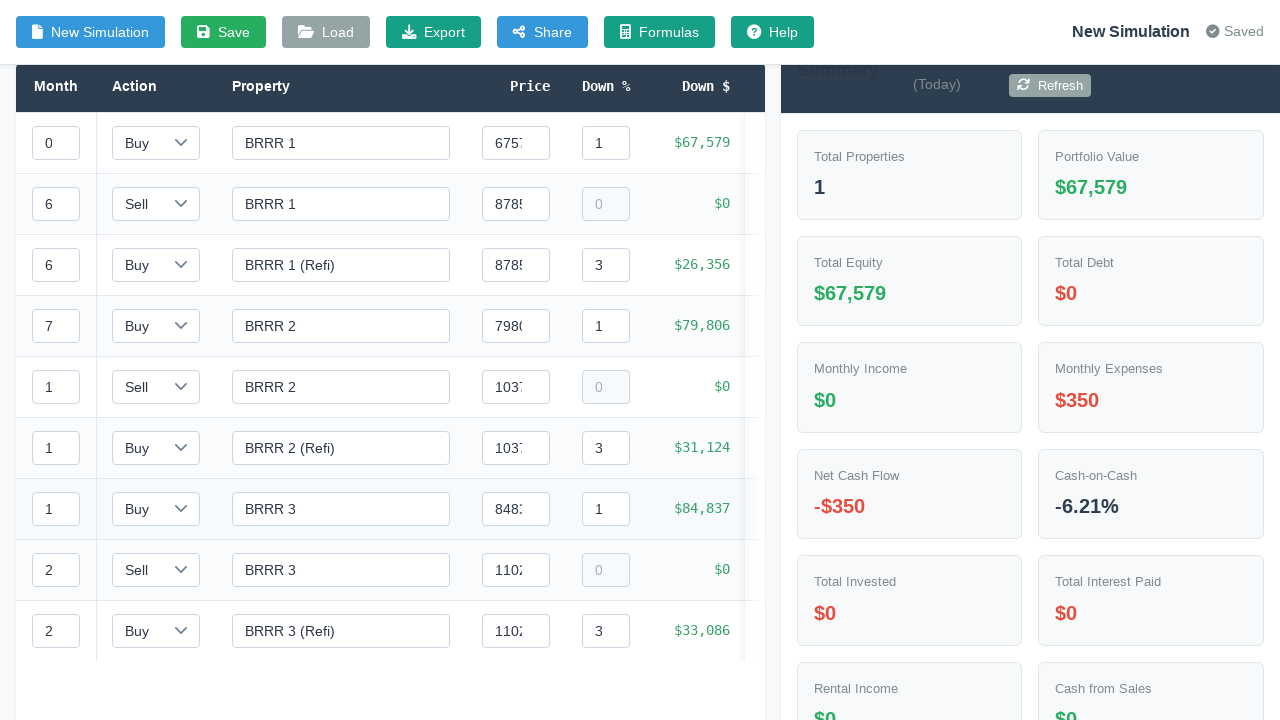

Verified buy event loan field 2 is enabled
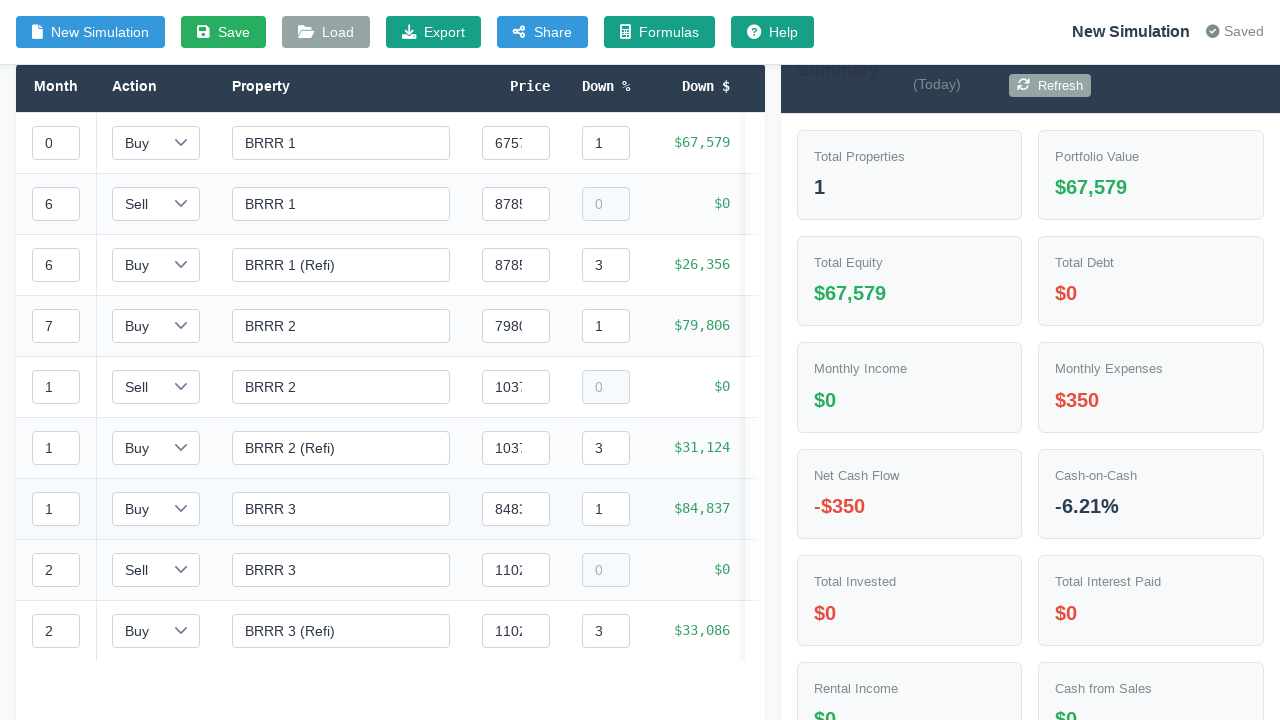

Verified buy event loan field 3 is enabled
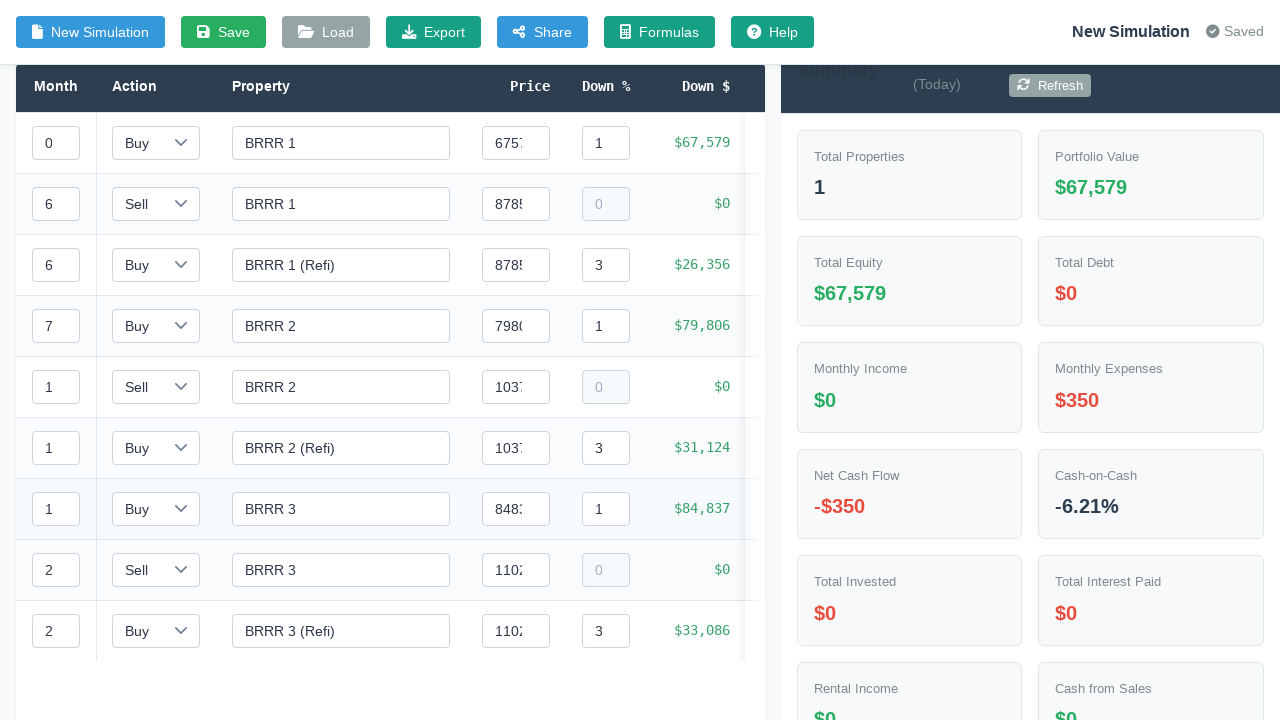

Retrieved action type: sell
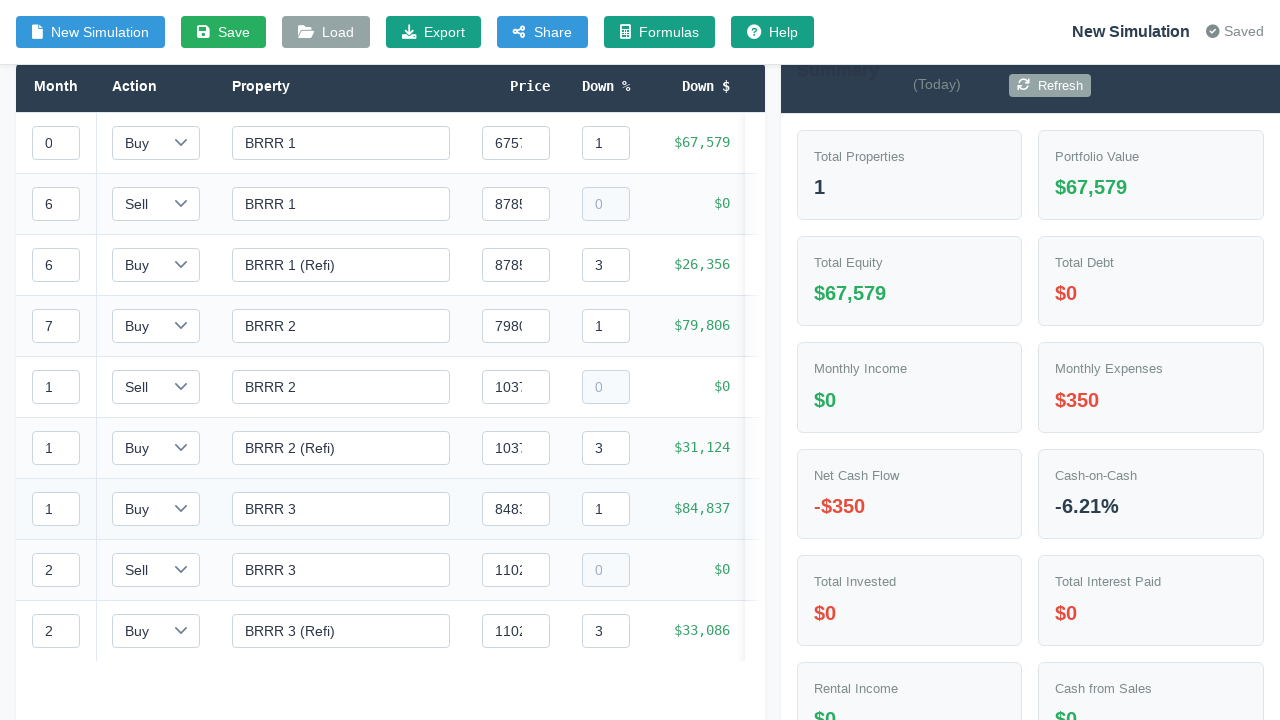

Verified sell event loan field 1 is disabled
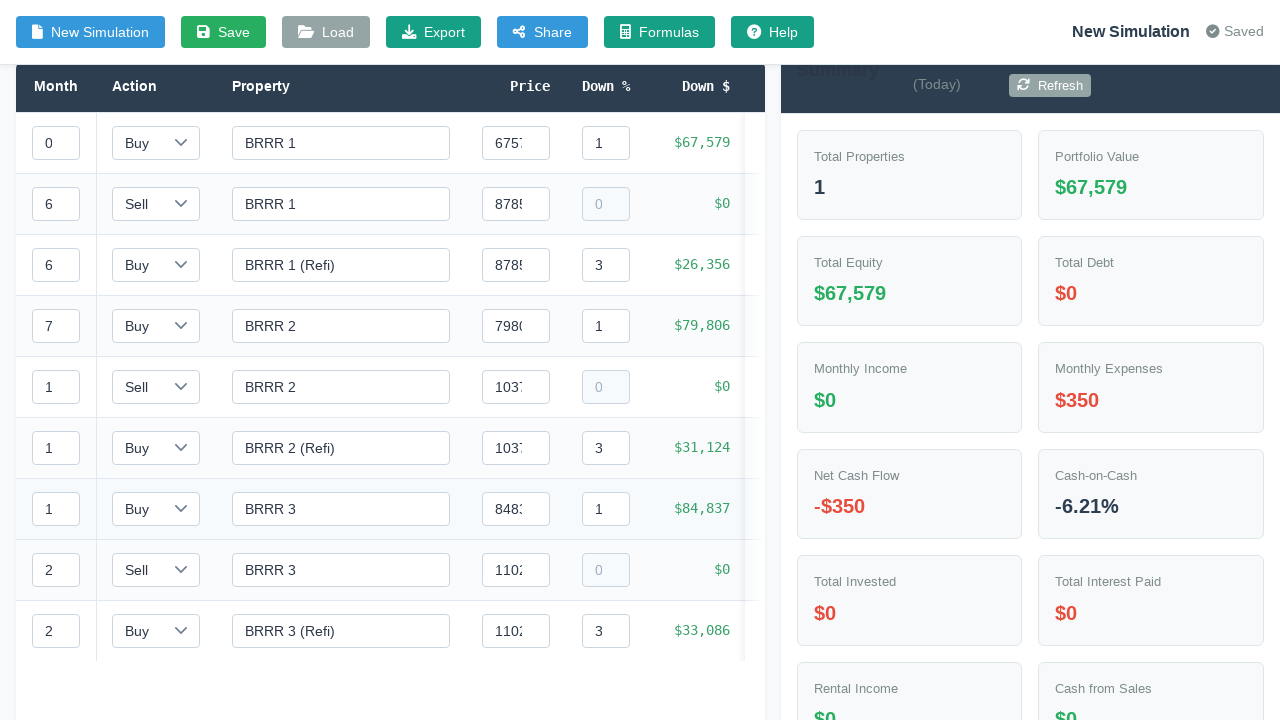

Verified sell event loan field 2 is disabled
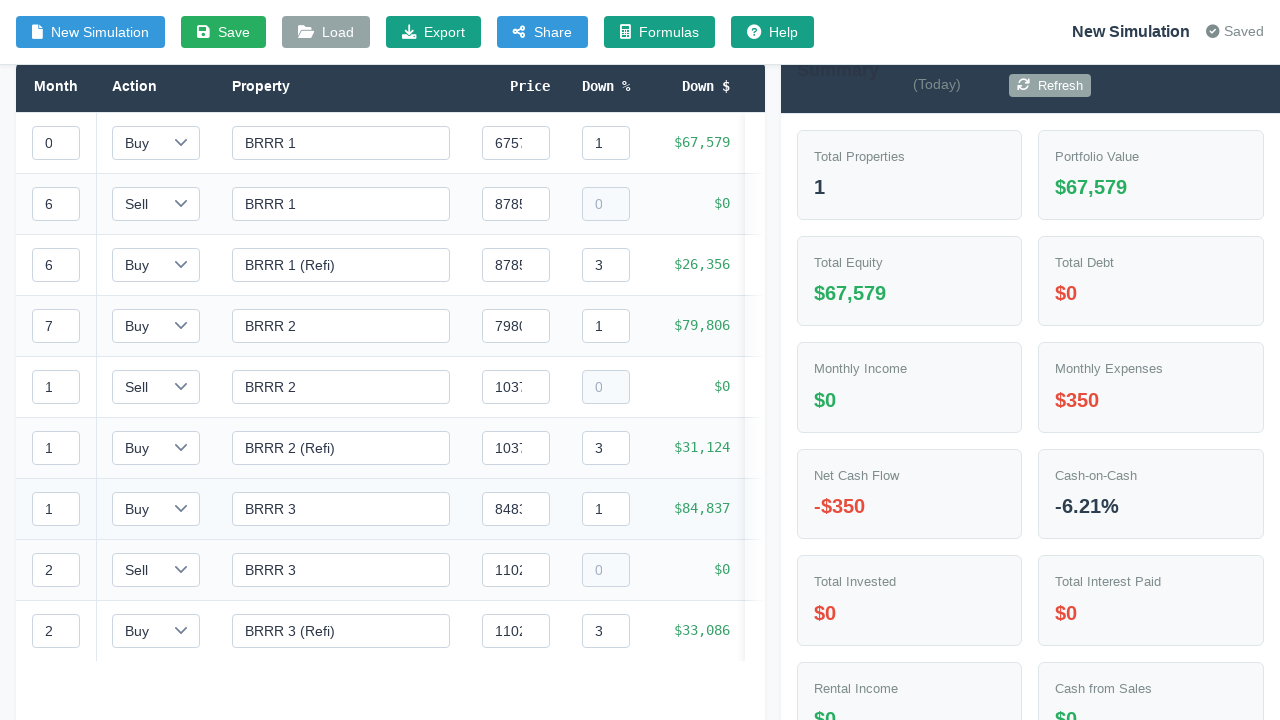

Verified sell event loan field 3 is disabled
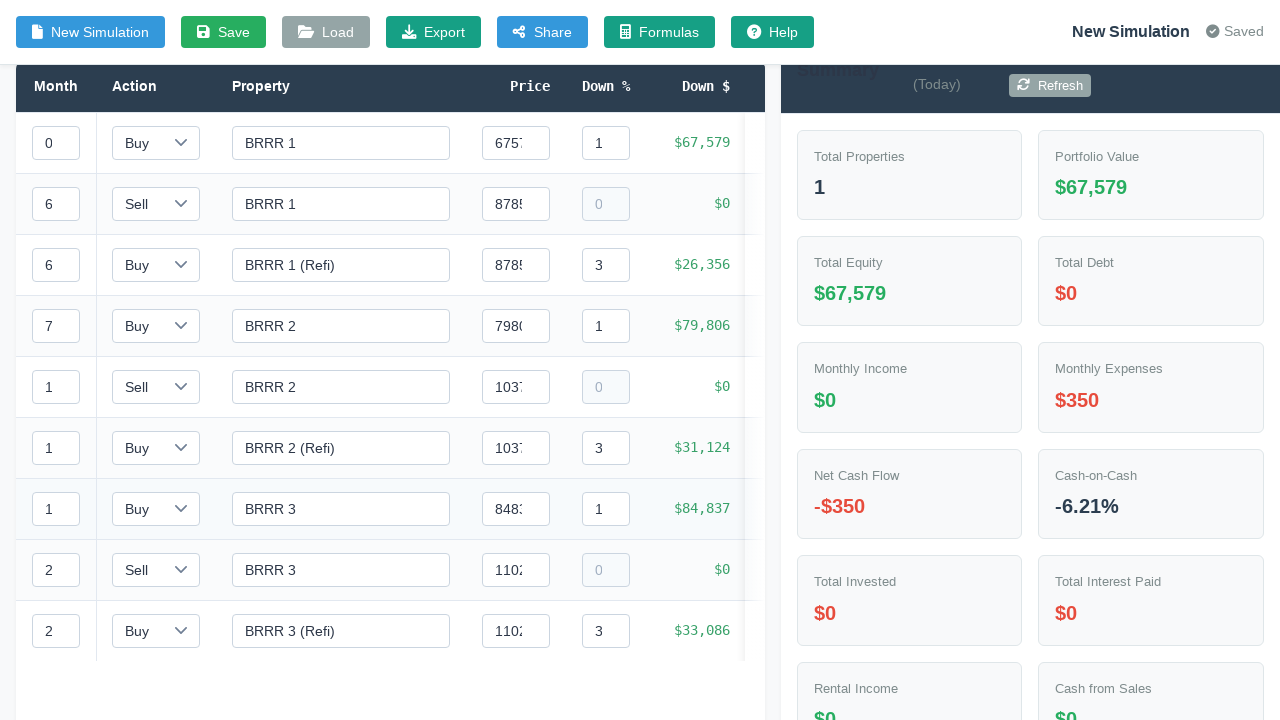

Retrieved action type: buy
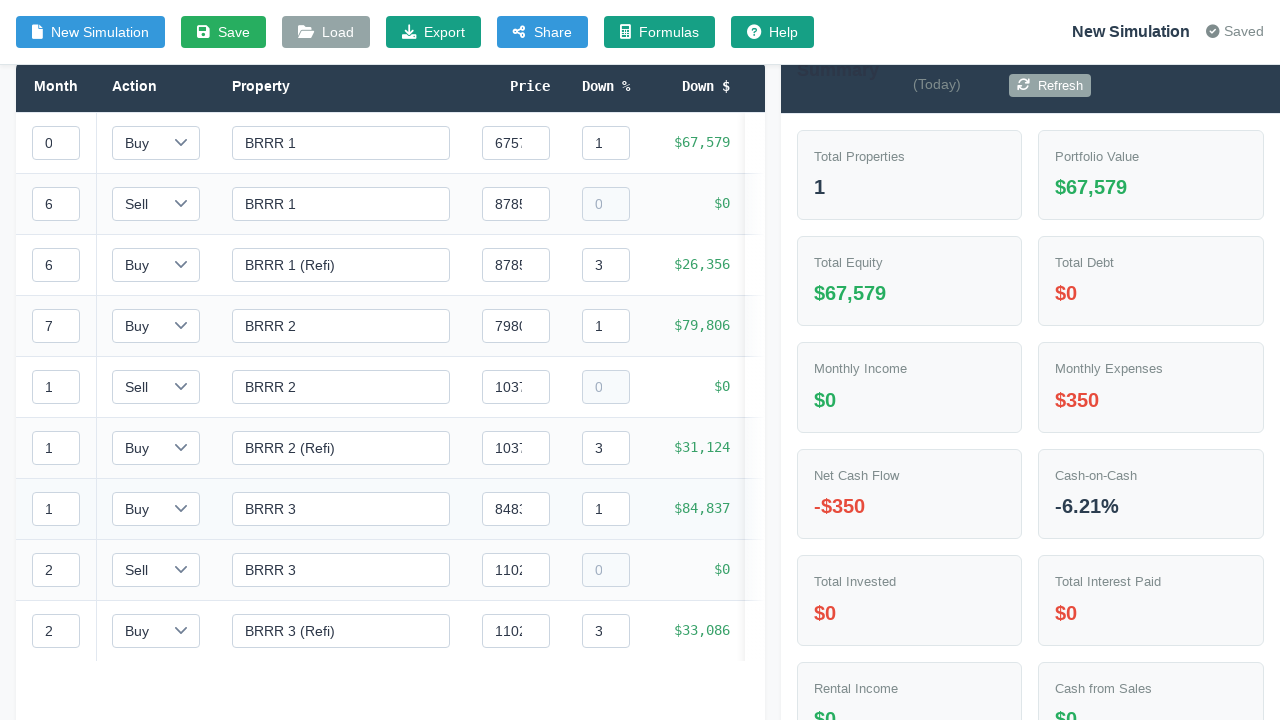

Verified buy event loan field 1 is enabled
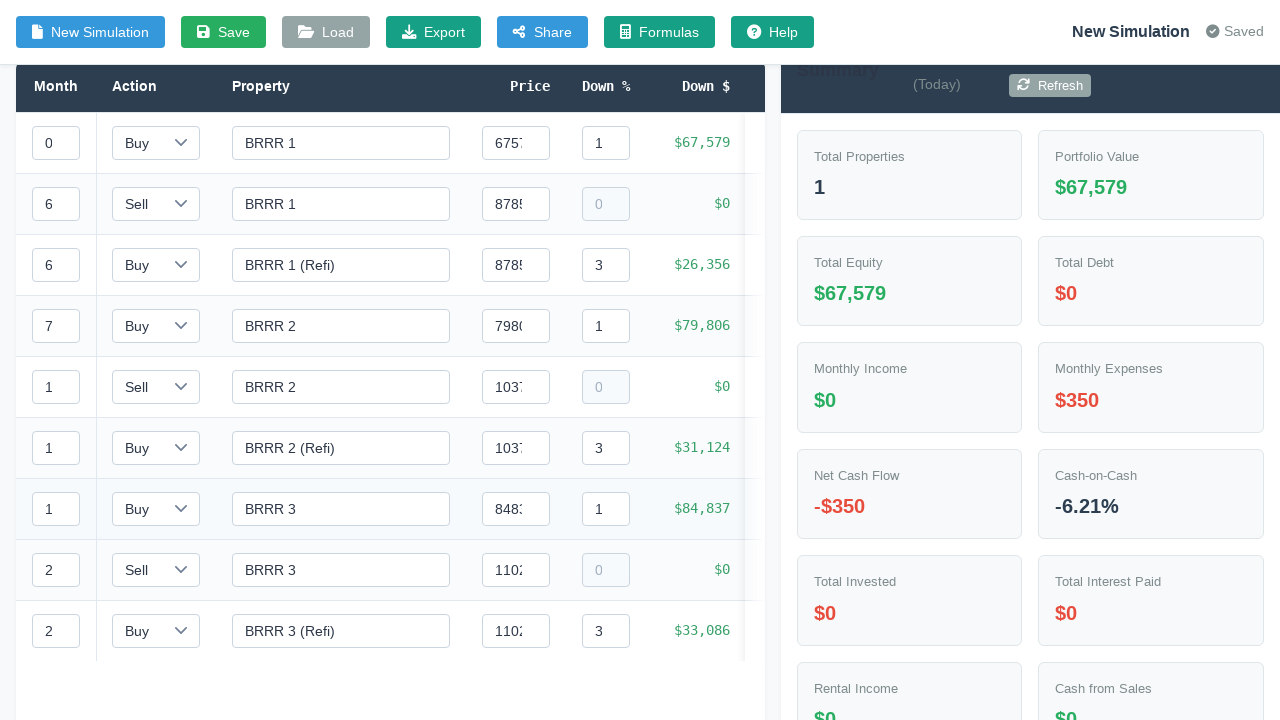

Verified buy event loan field 2 is enabled
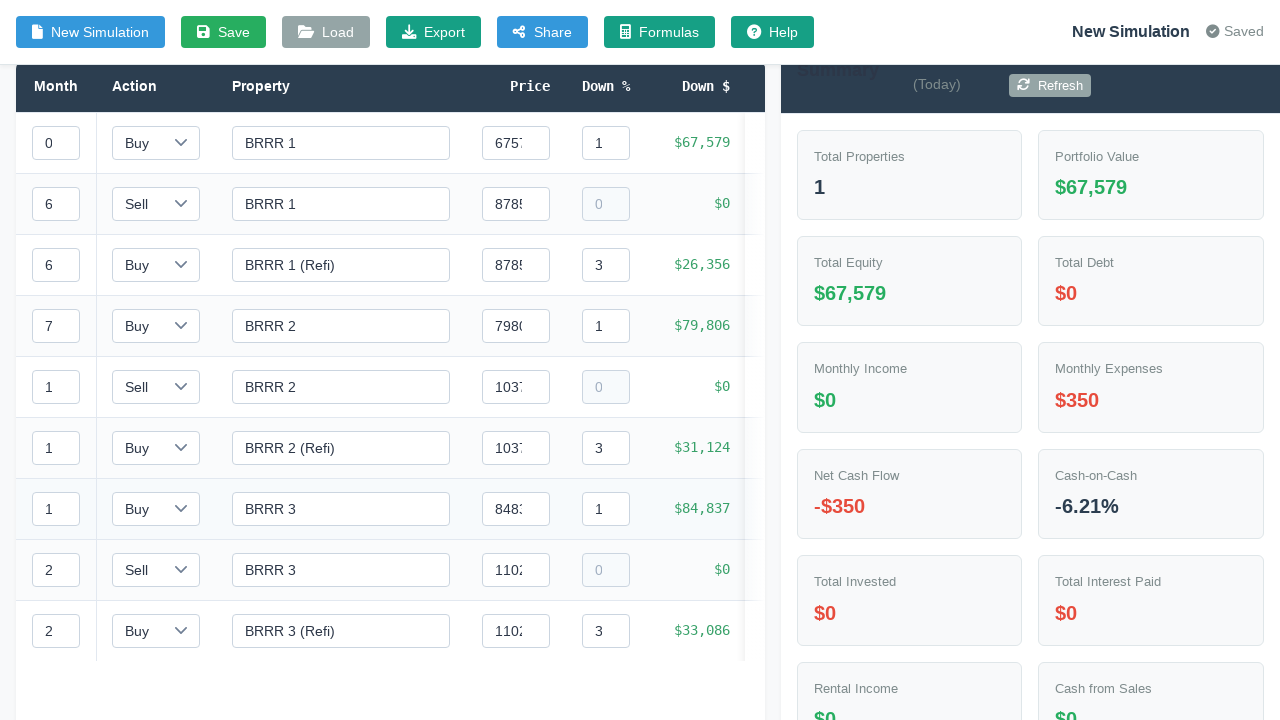

Verified buy event loan field 3 is enabled
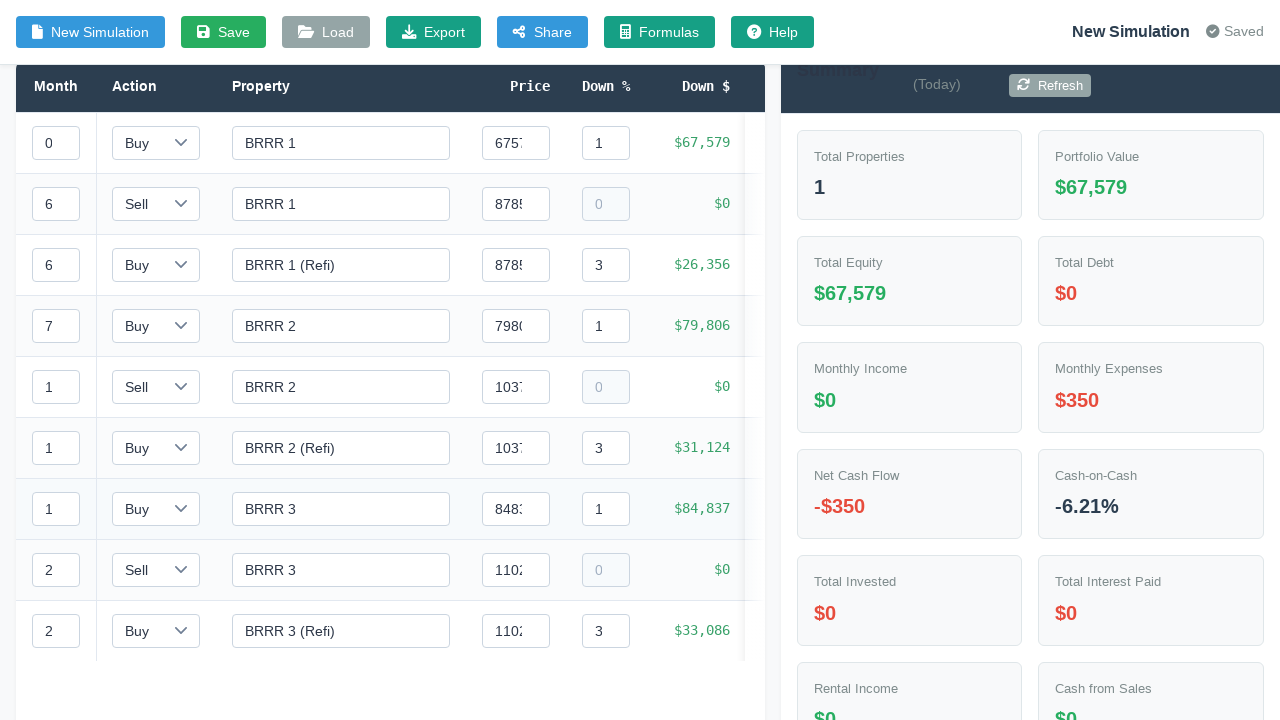

Retrieved action type: buy
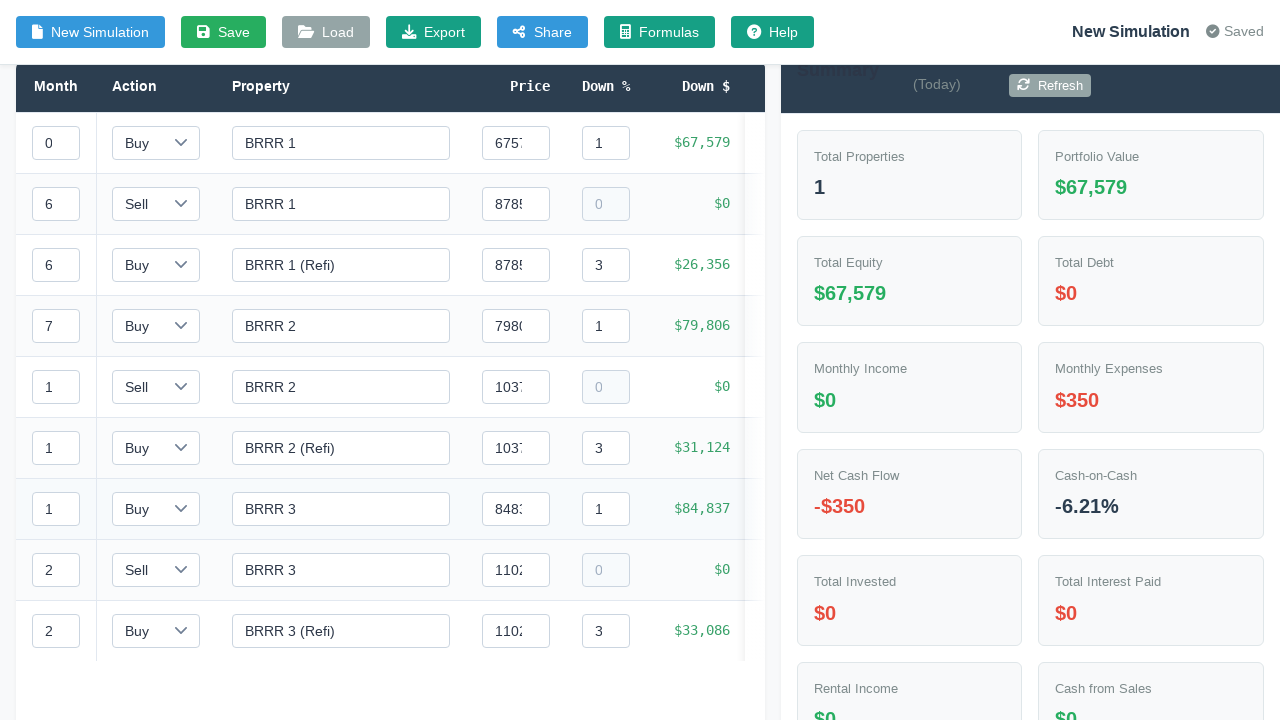

Verified buy event loan field 1 is enabled
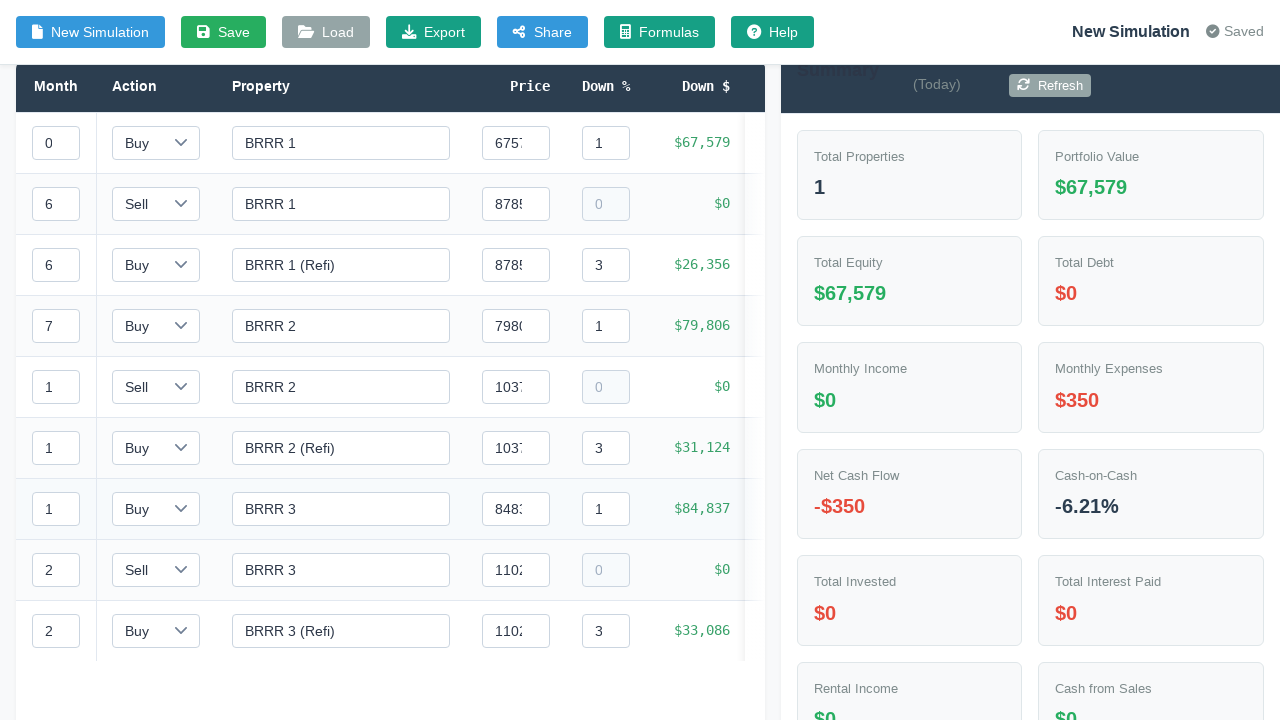

Verified buy event loan field 2 is enabled
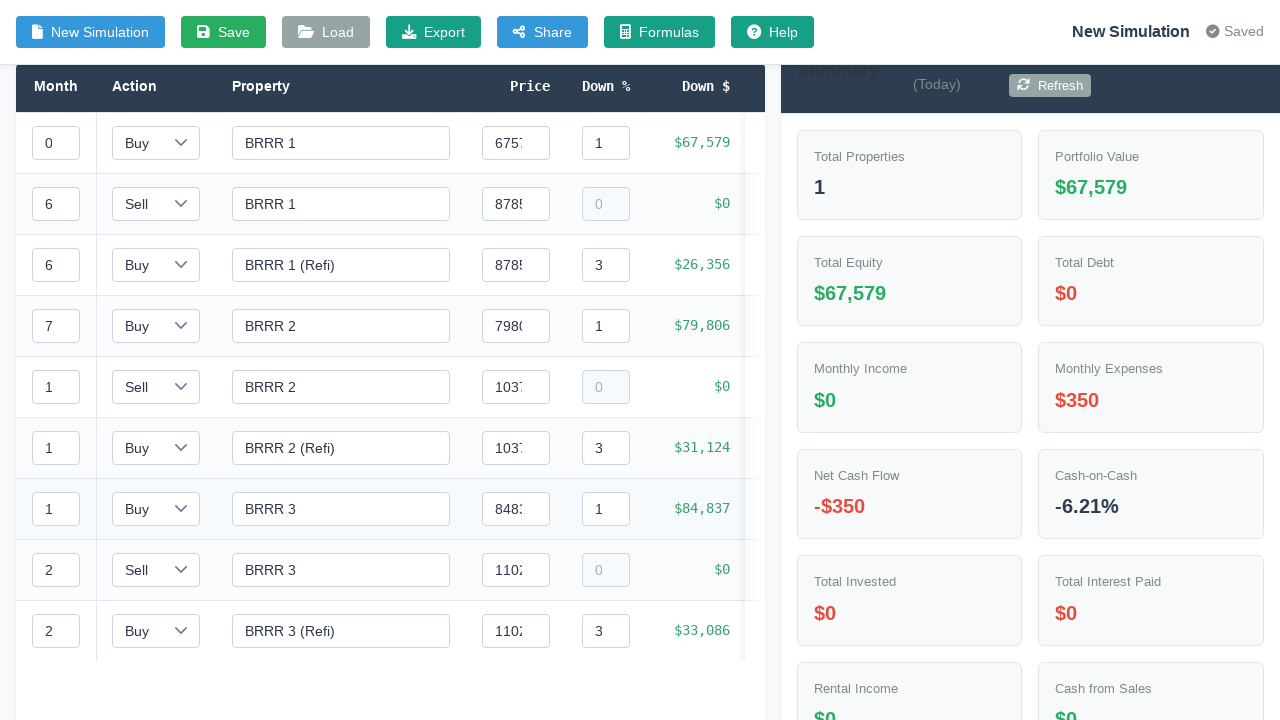

Verified buy event loan field 3 is enabled
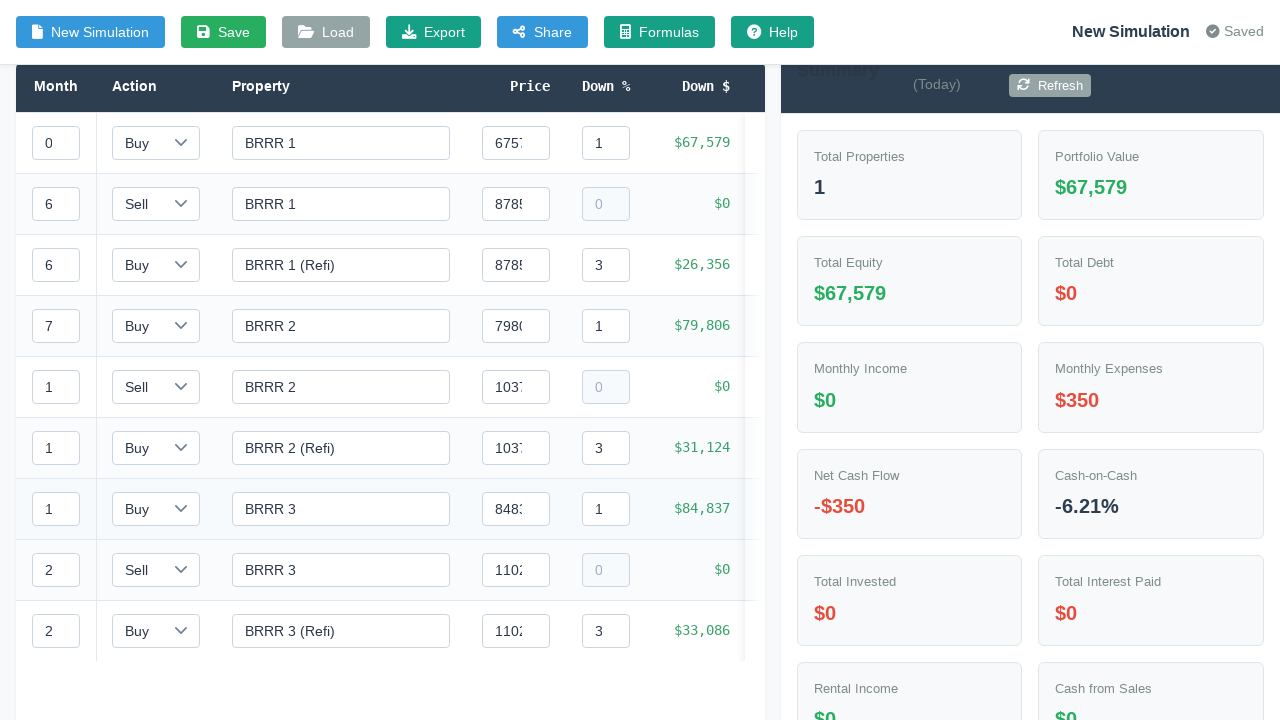

Retrieved action type: buy
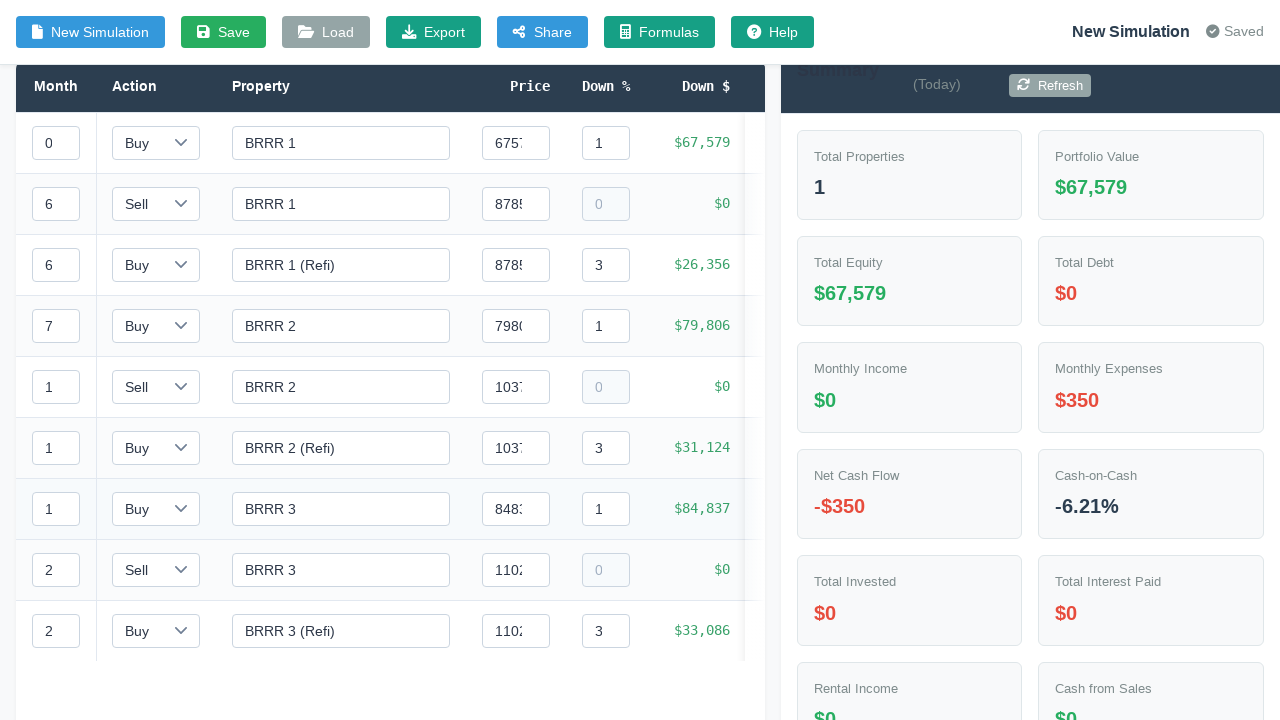

Verified buy event loan field 1 is enabled
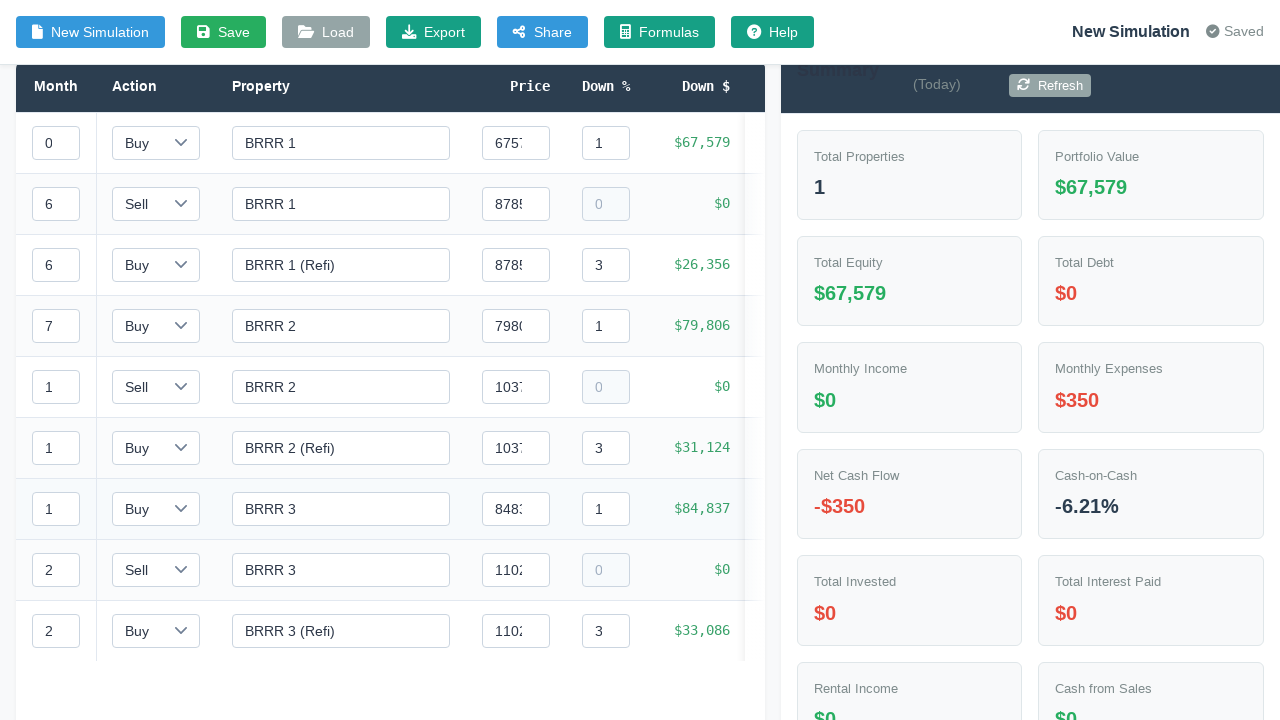

Verified buy event loan field 2 is enabled
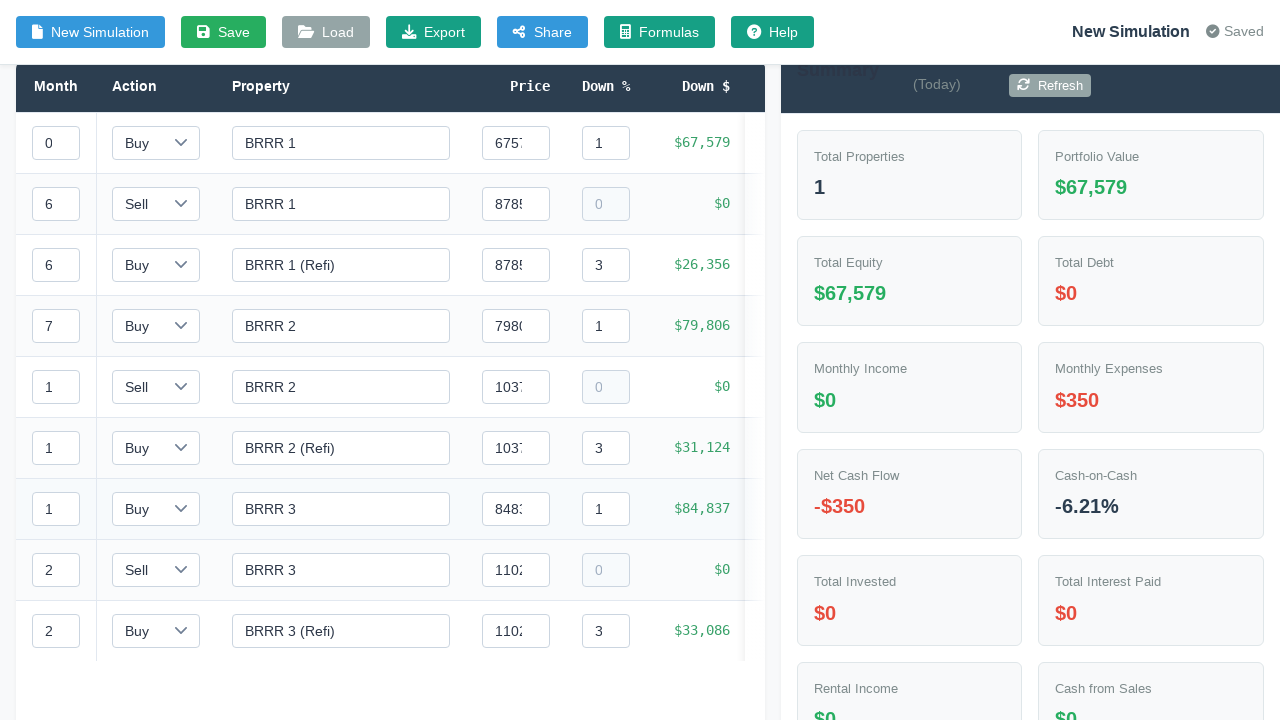

Verified buy event loan field 3 is enabled
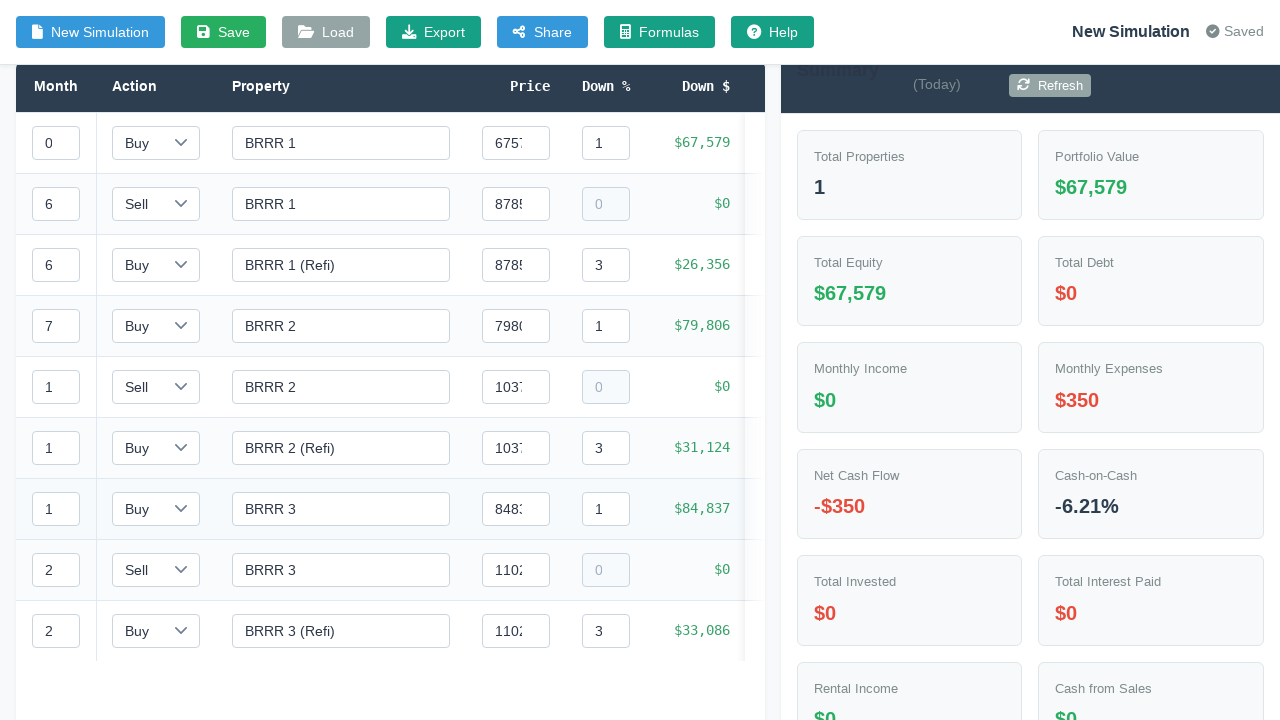

Retrieved action type: buy
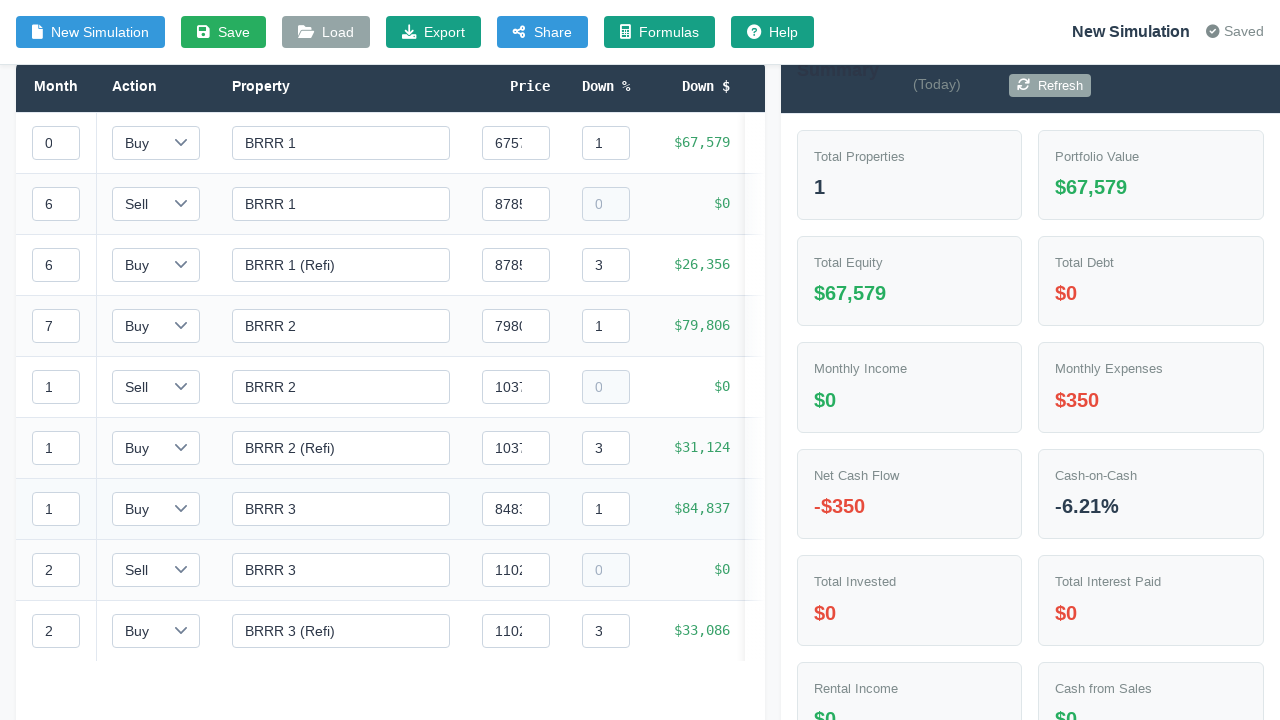

Verified buy event loan field 1 is enabled
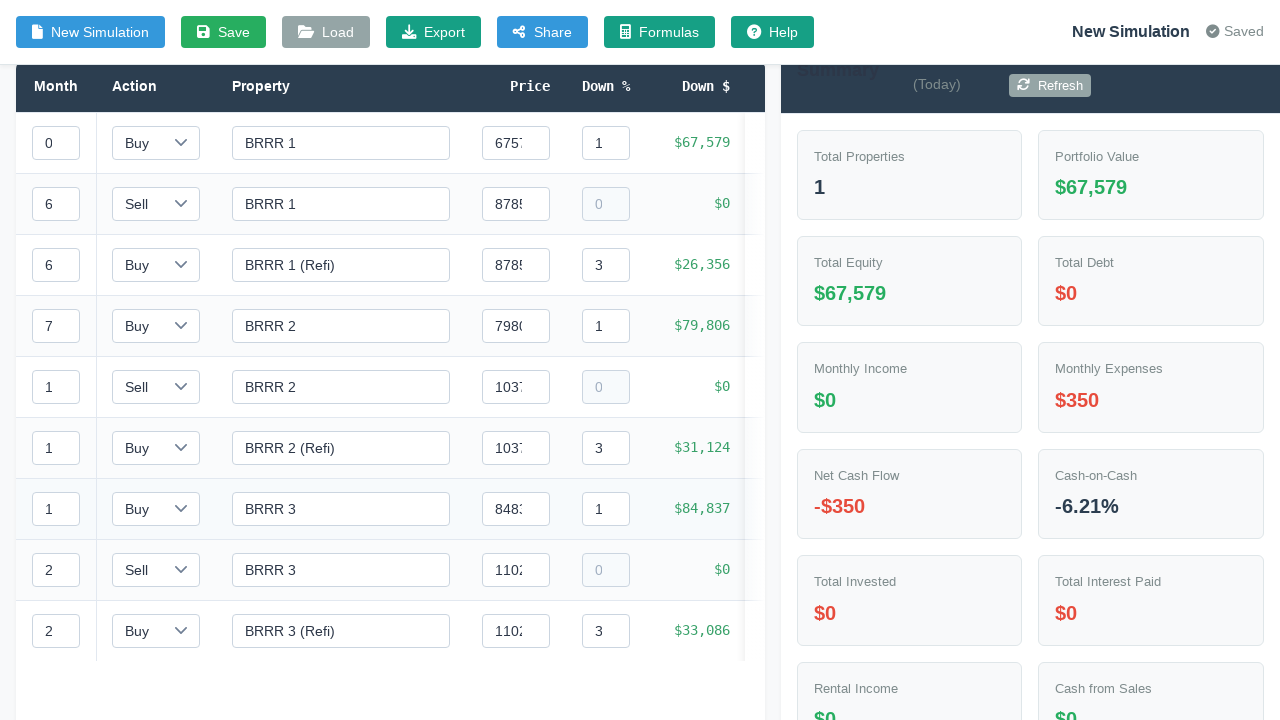

Verified buy event loan field 2 is enabled
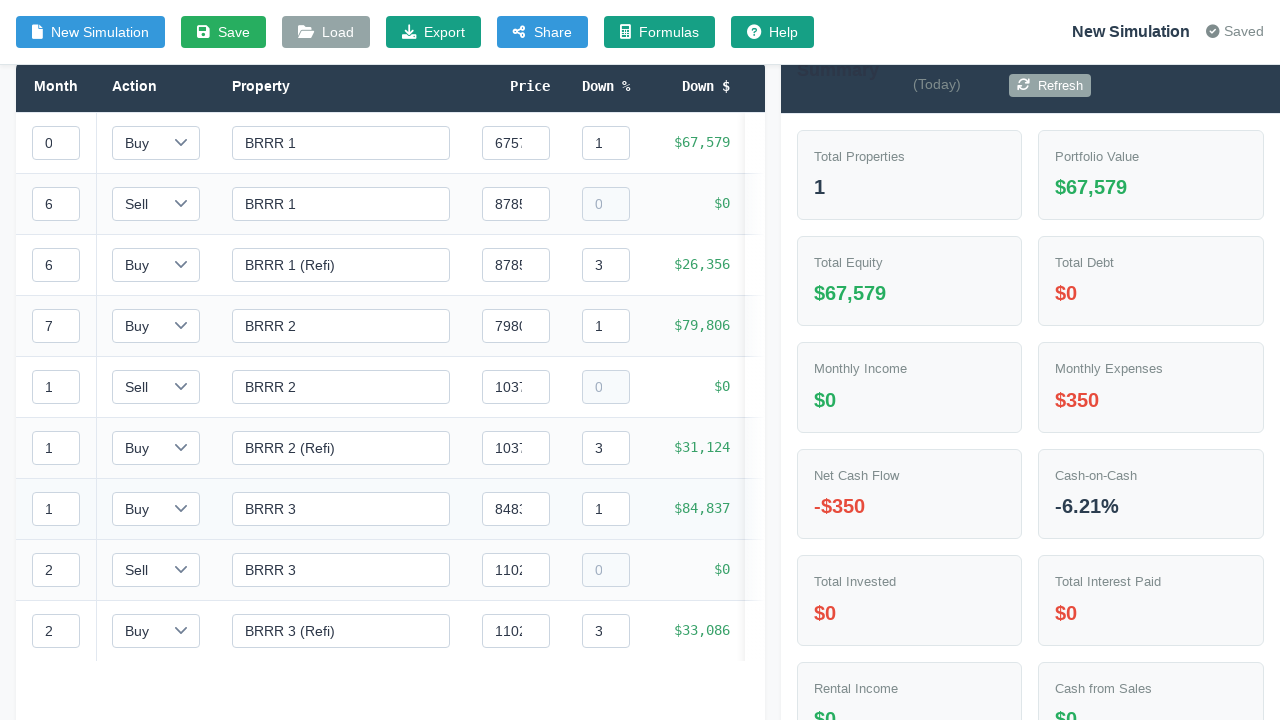

Verified buy event loan field 3 is enabled
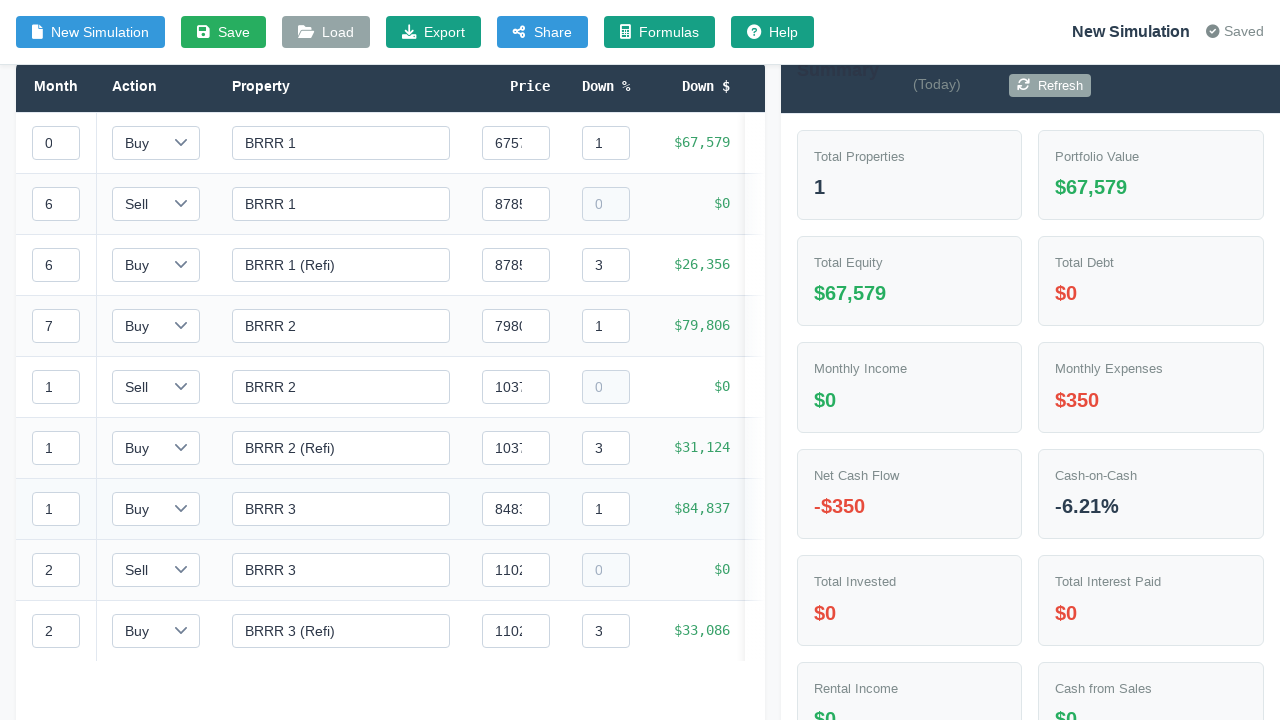

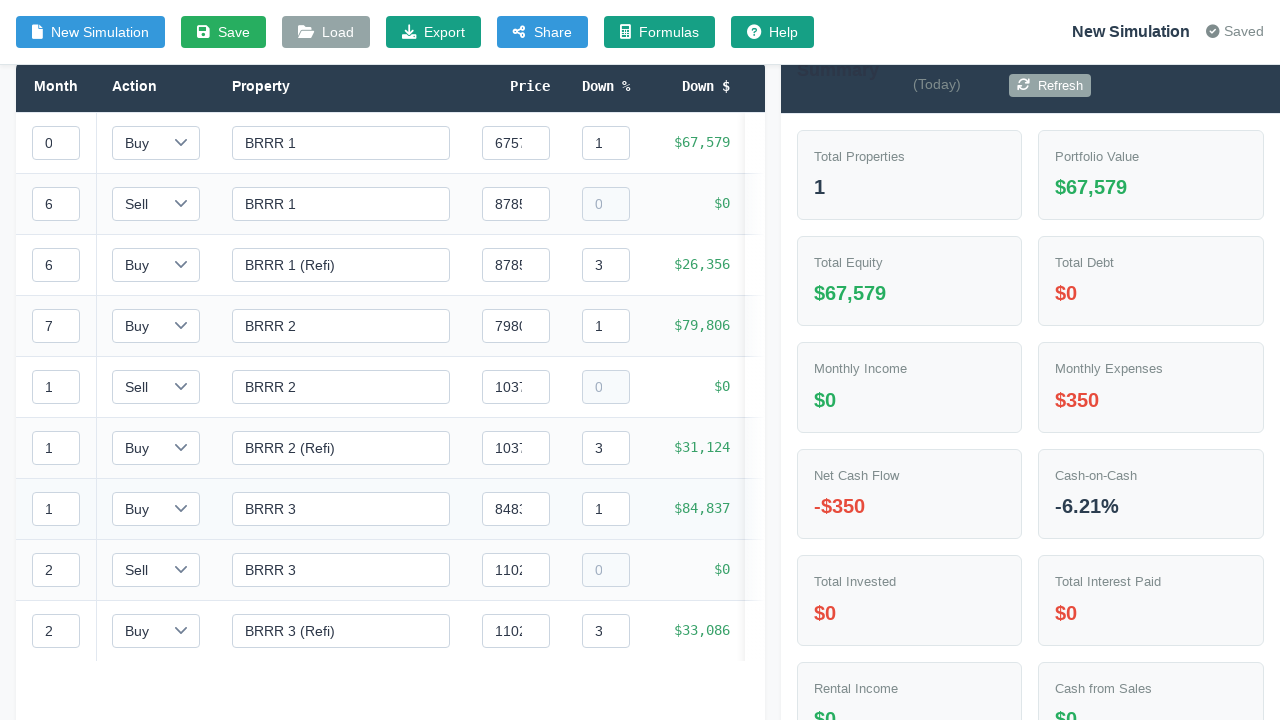